Tests multiple checkboxes by selecting all checkboxes on the page, then deselecting all of them

Starting URL: https://automationfc.github.io/multiple-fields/

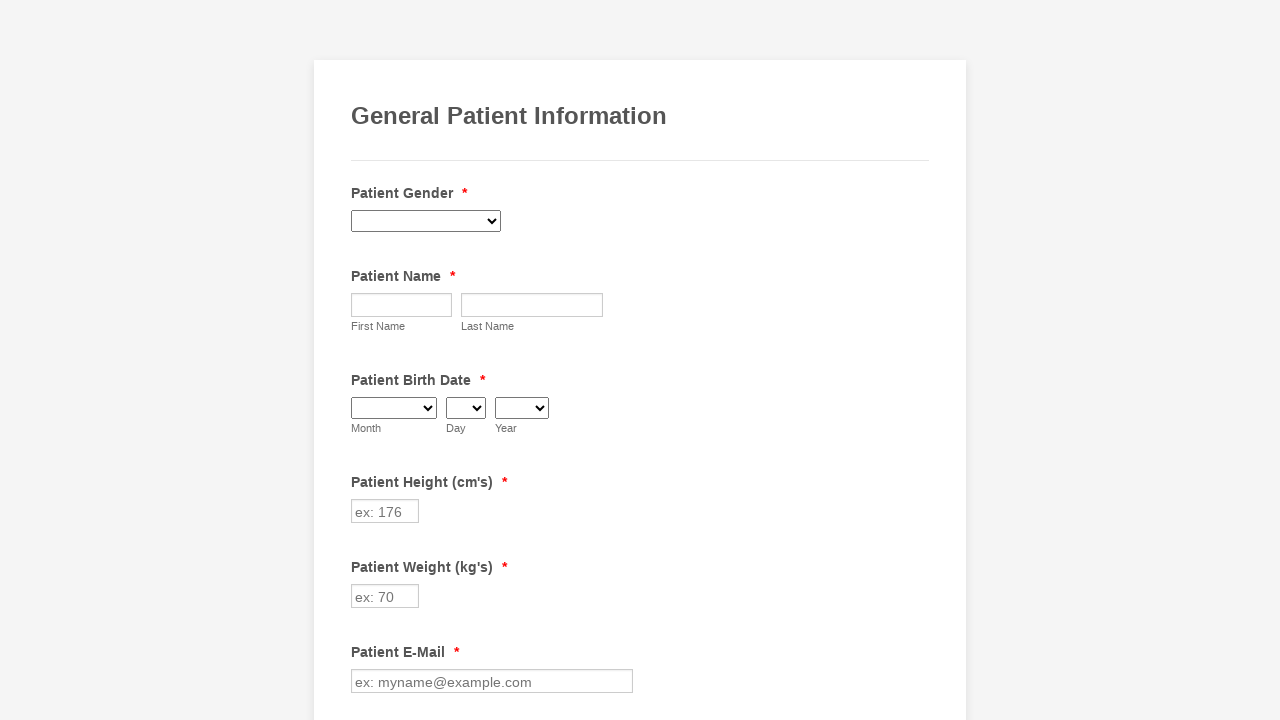

Navigated to multiple fields test page
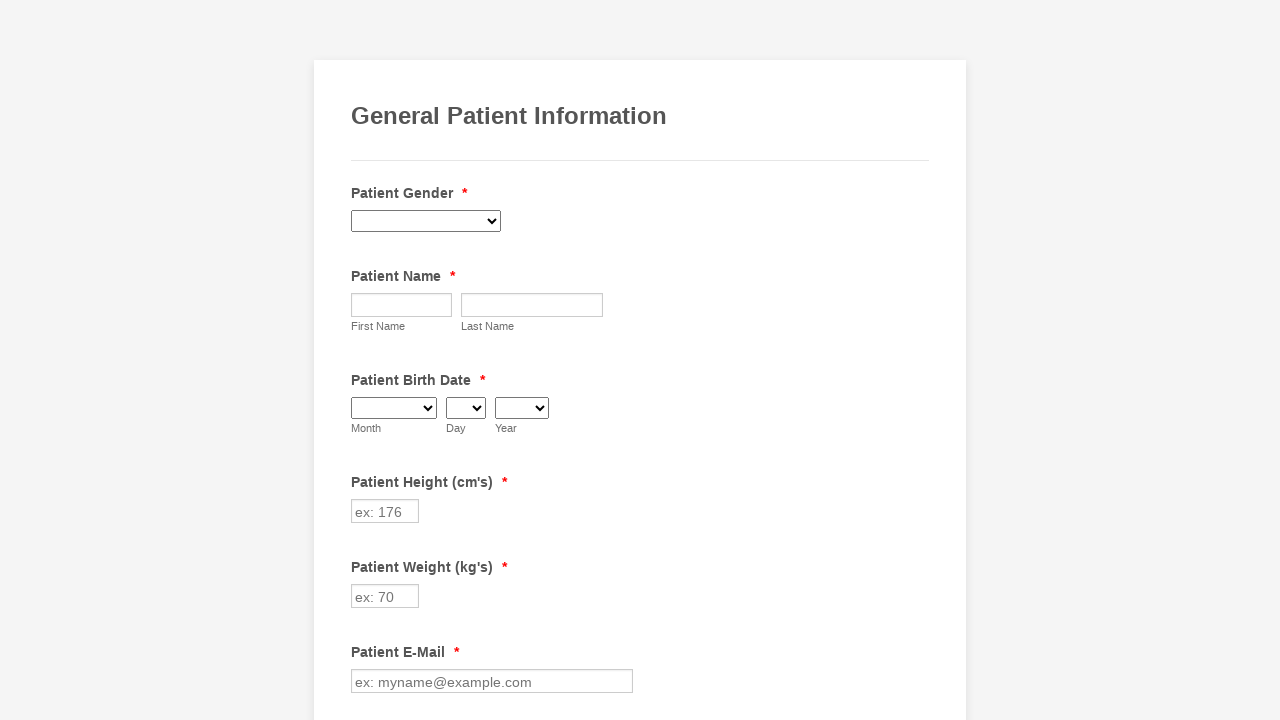

Located all checkboxes on the page
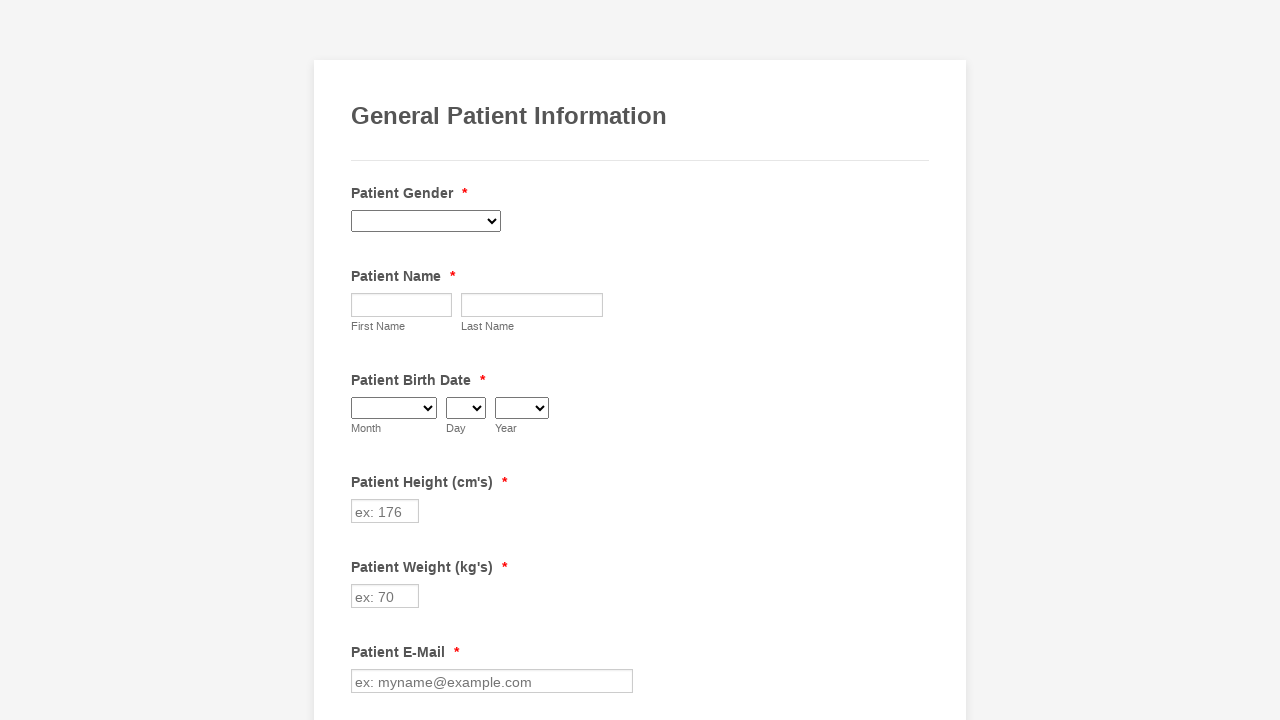

Found 29 checkboxes on the page
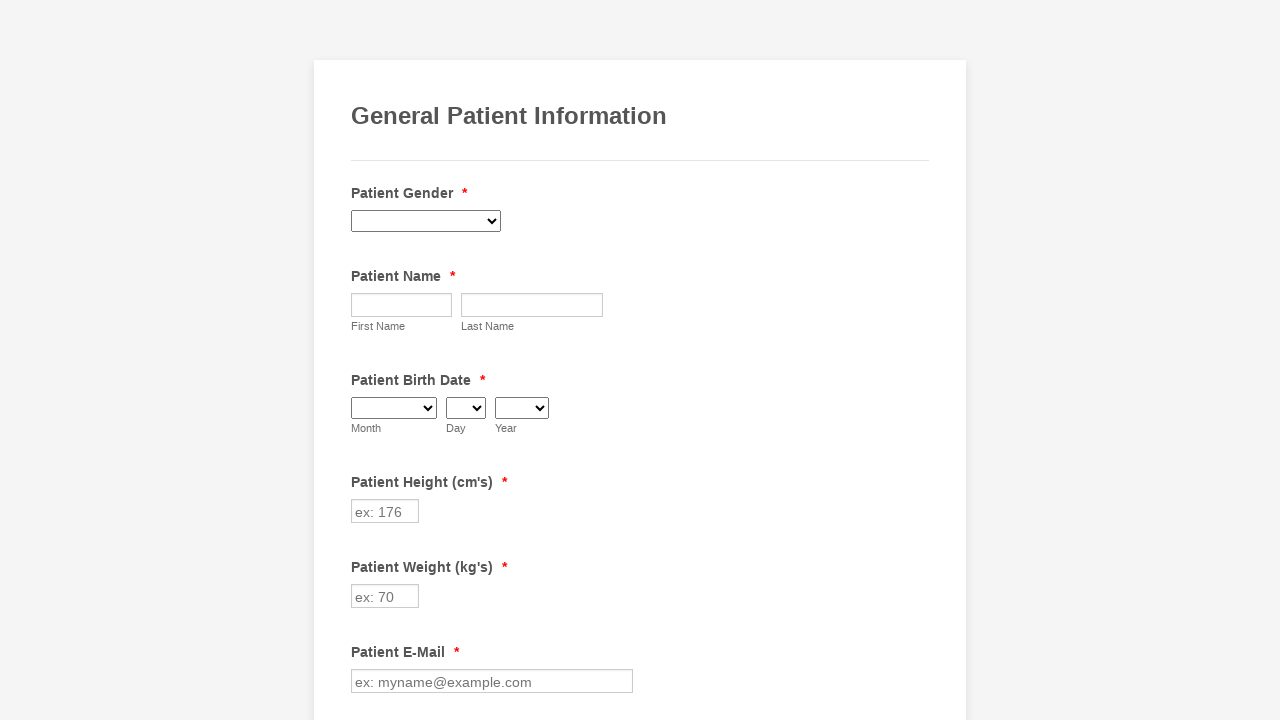

Clicked checkbox 1 to select it at (362, 360) on input[type='checkbox'] >> nth=0
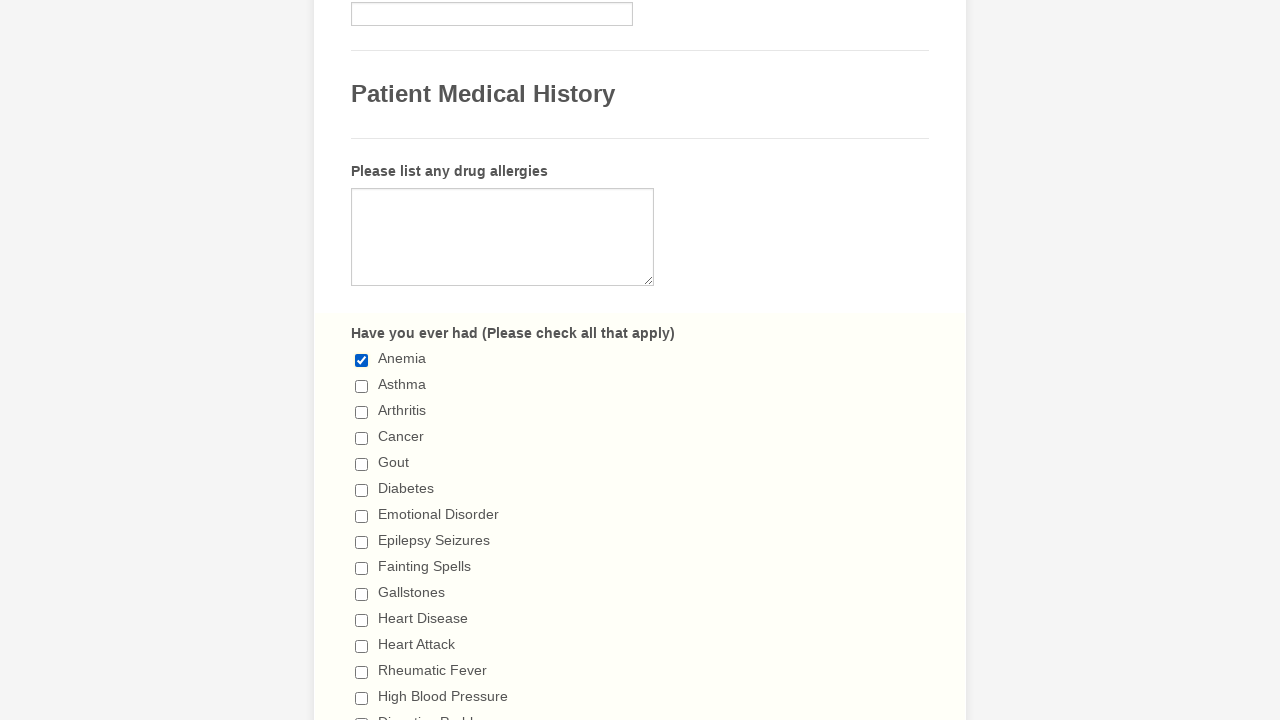

Clicked checkbox 2 to select it at (362, 386) on input[type='checkbox'] >> nth=1
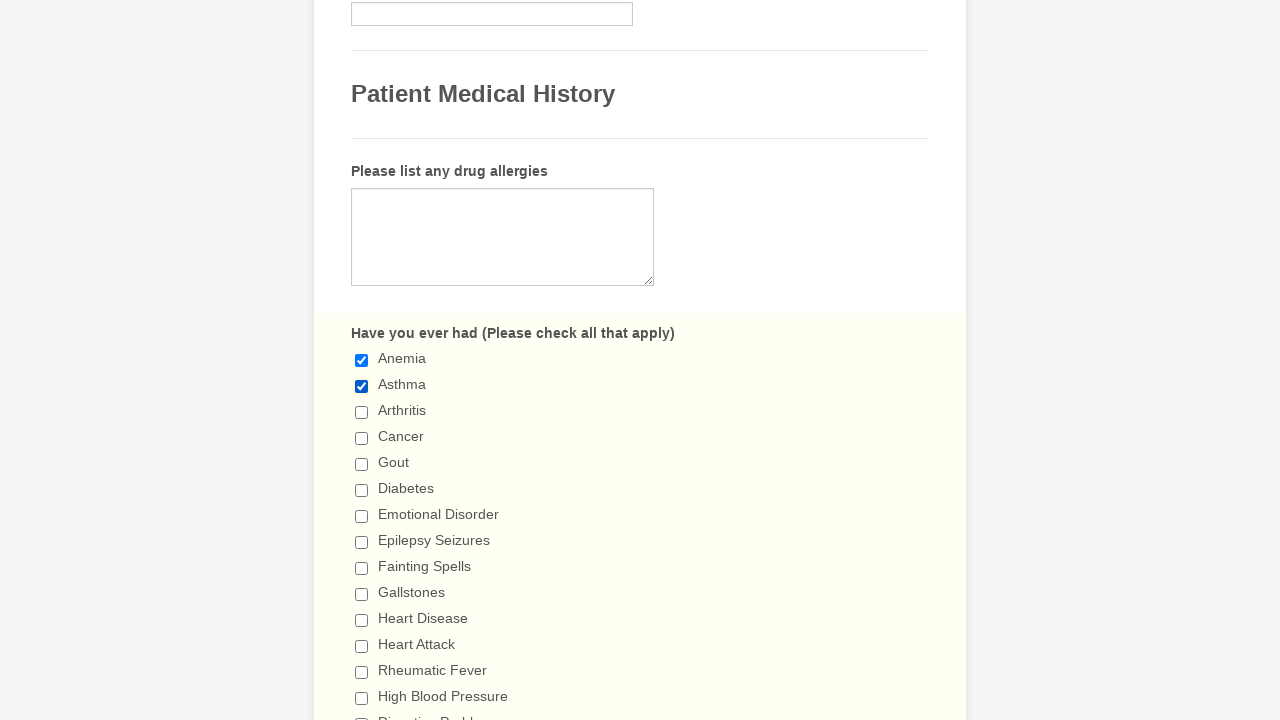

Clicked checkbox 3 to select it at (362, 412) on input[type='checkbox'] >> nth=2
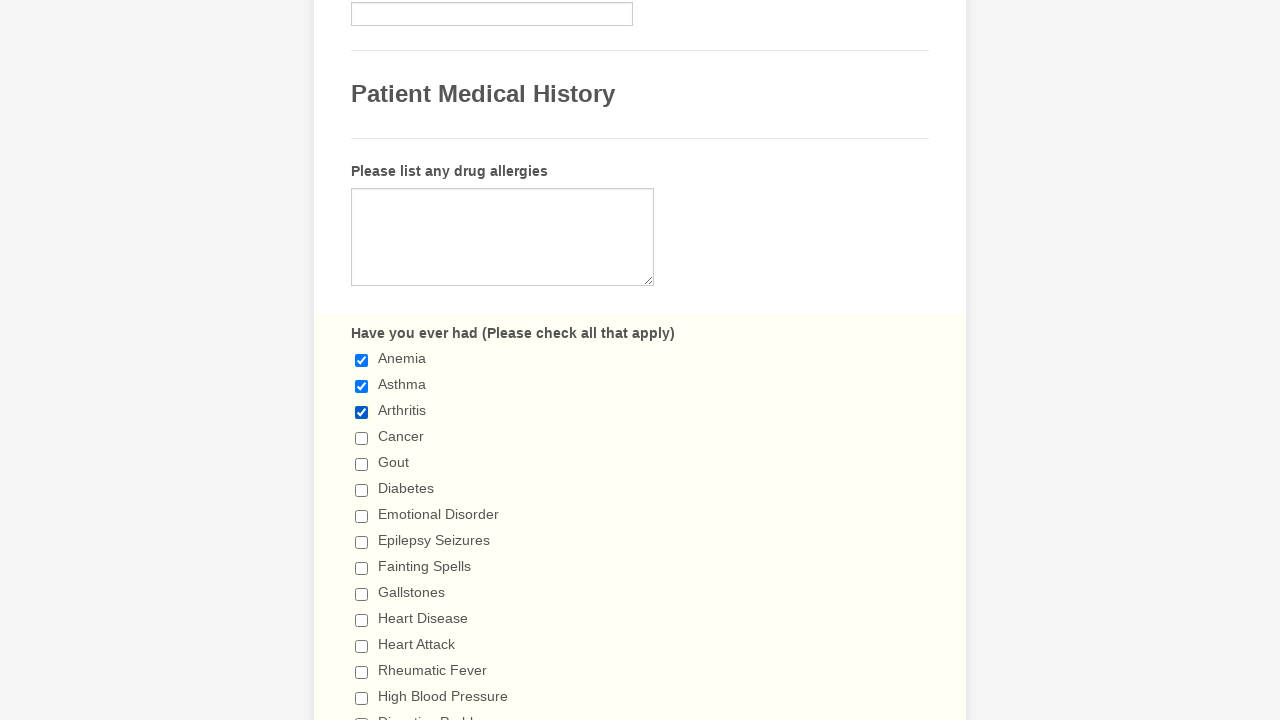

Clicked checkbox 4 to select it at (362, 438) on input[type='checkbox'] >> nth=3
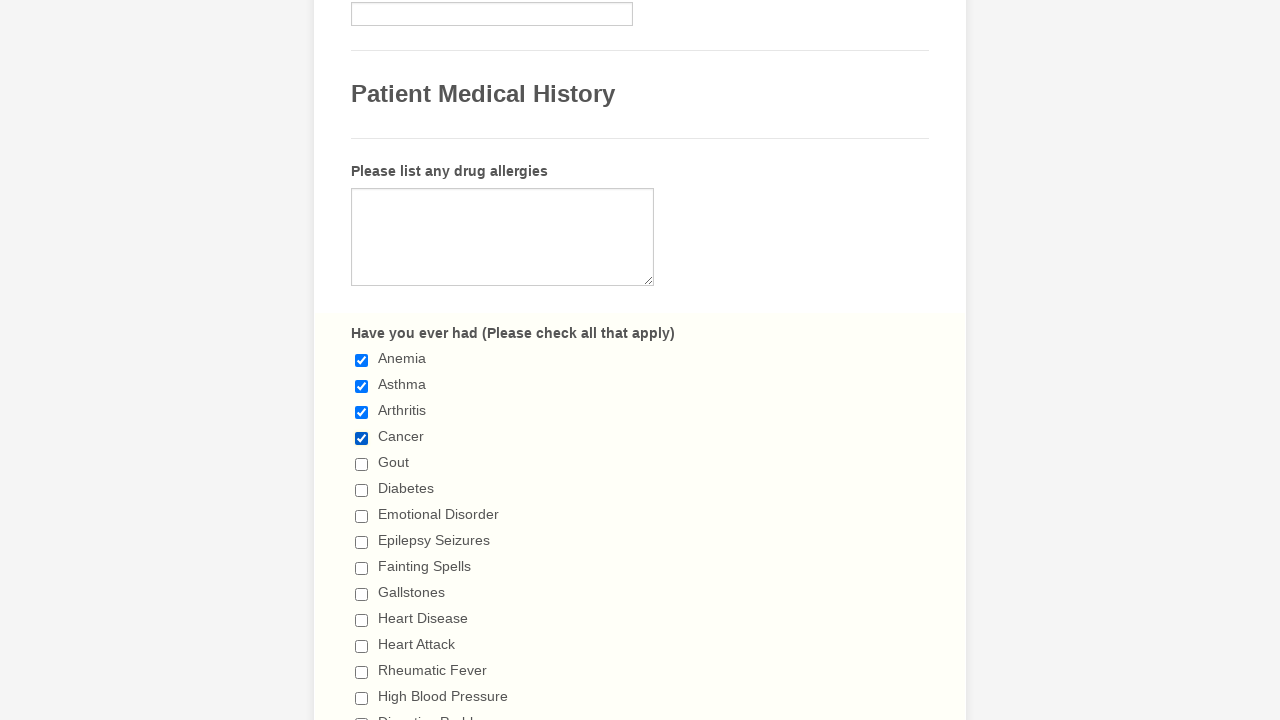

Clicked checkbox 5 to select it at (362, 464) on input[type='checkbox'] >> nth=4
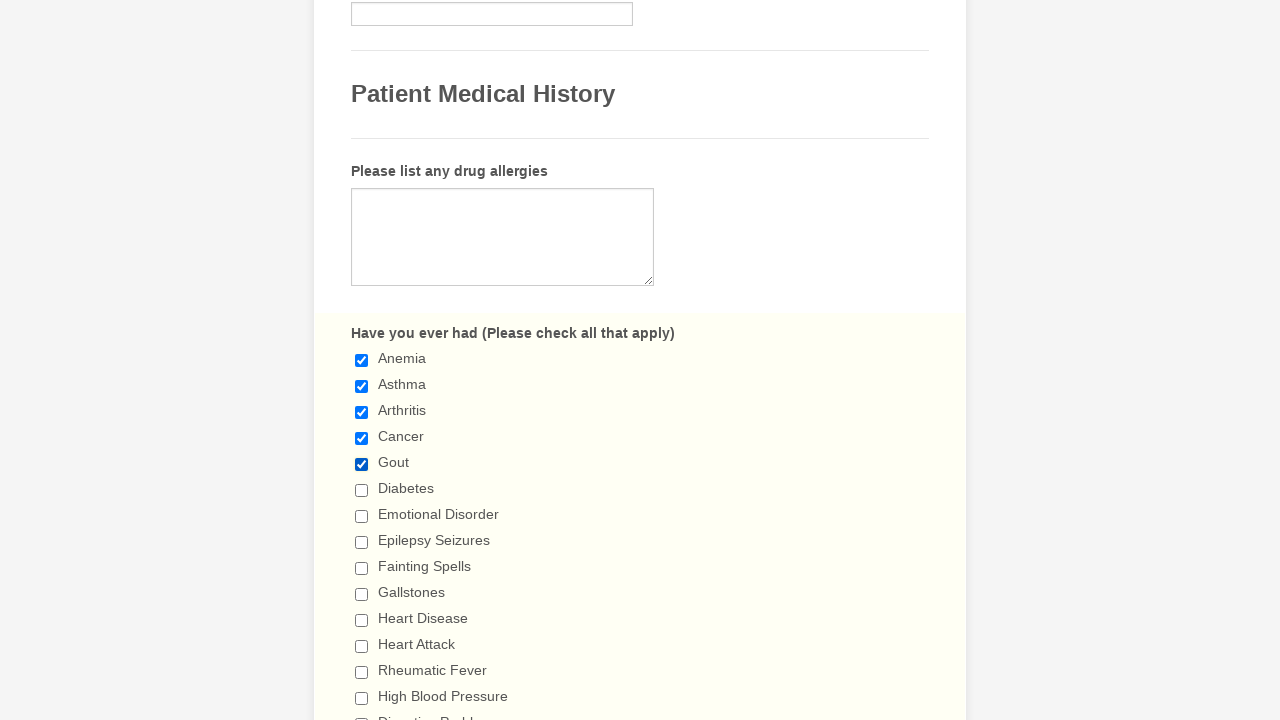

Clicked checkbox 6 to select it at (362, 490) on input[type='checkbox'] >> nth=5
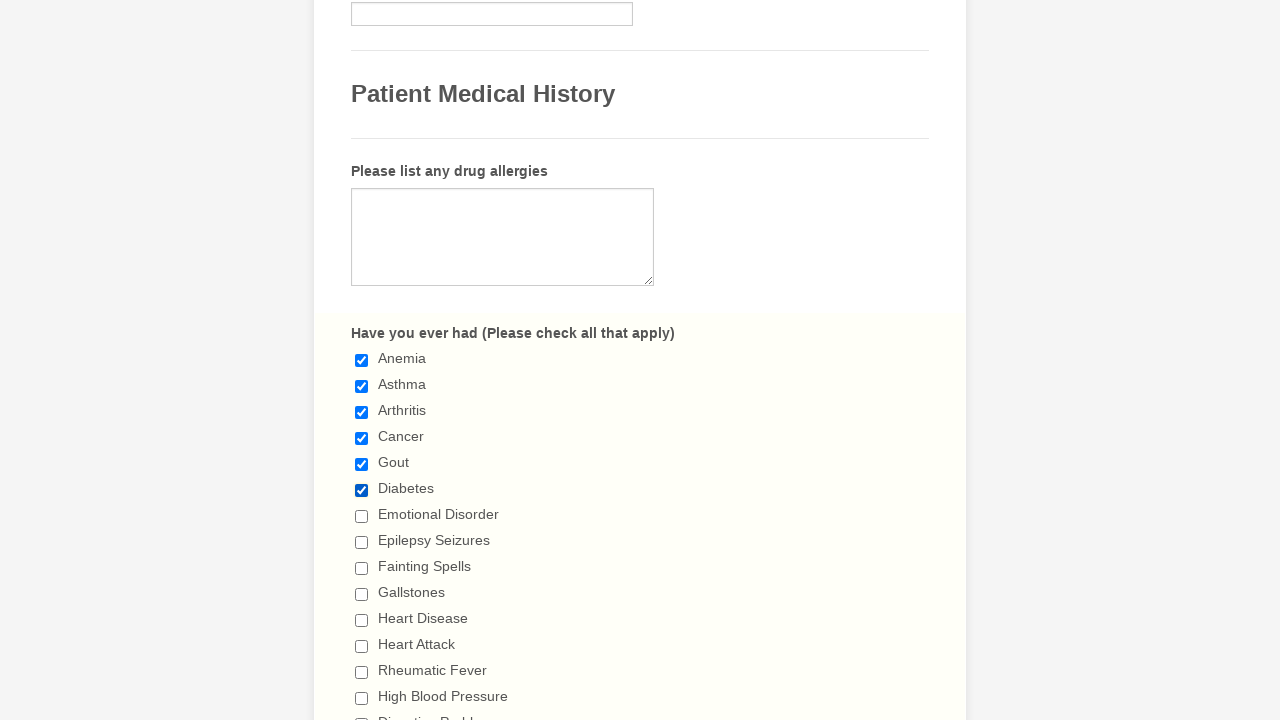

Clicked checkbox 7 to select it at (362, 516) on input[type='checkbox'] >> nth=6
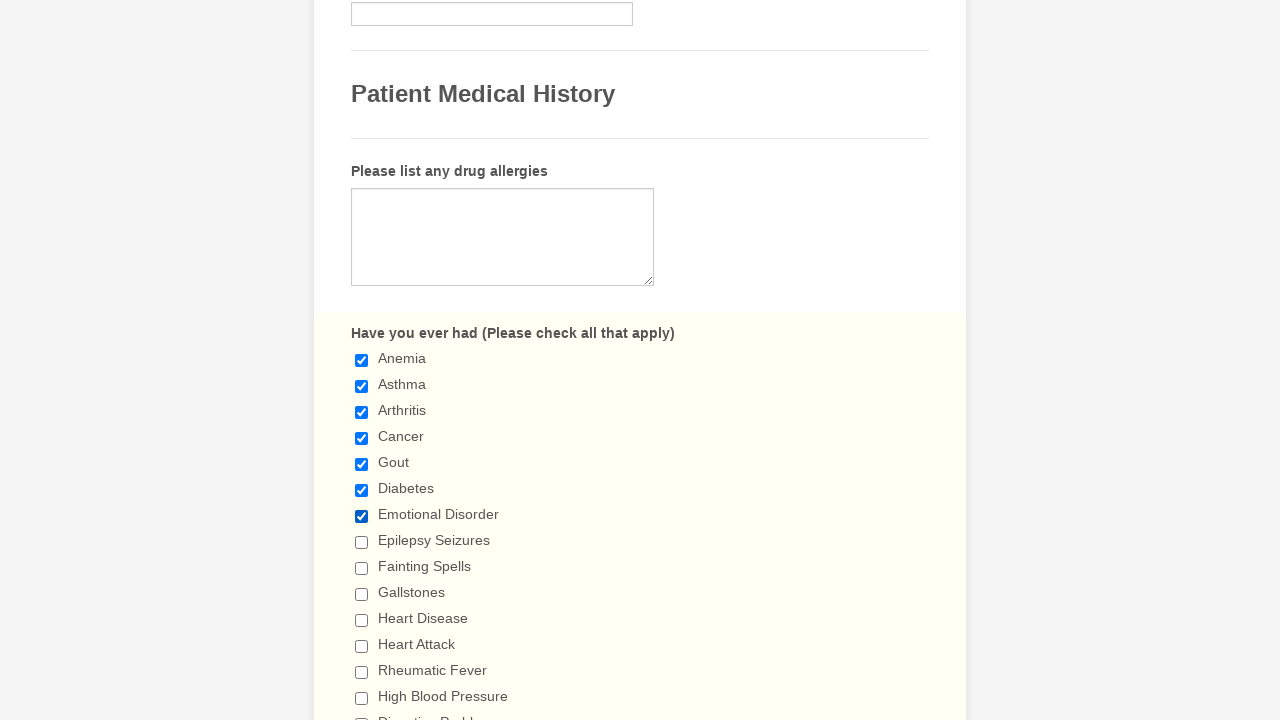

Clicked checkbox 8 to select it at (362, 542) on input[type='checkbox'] >> nth=7
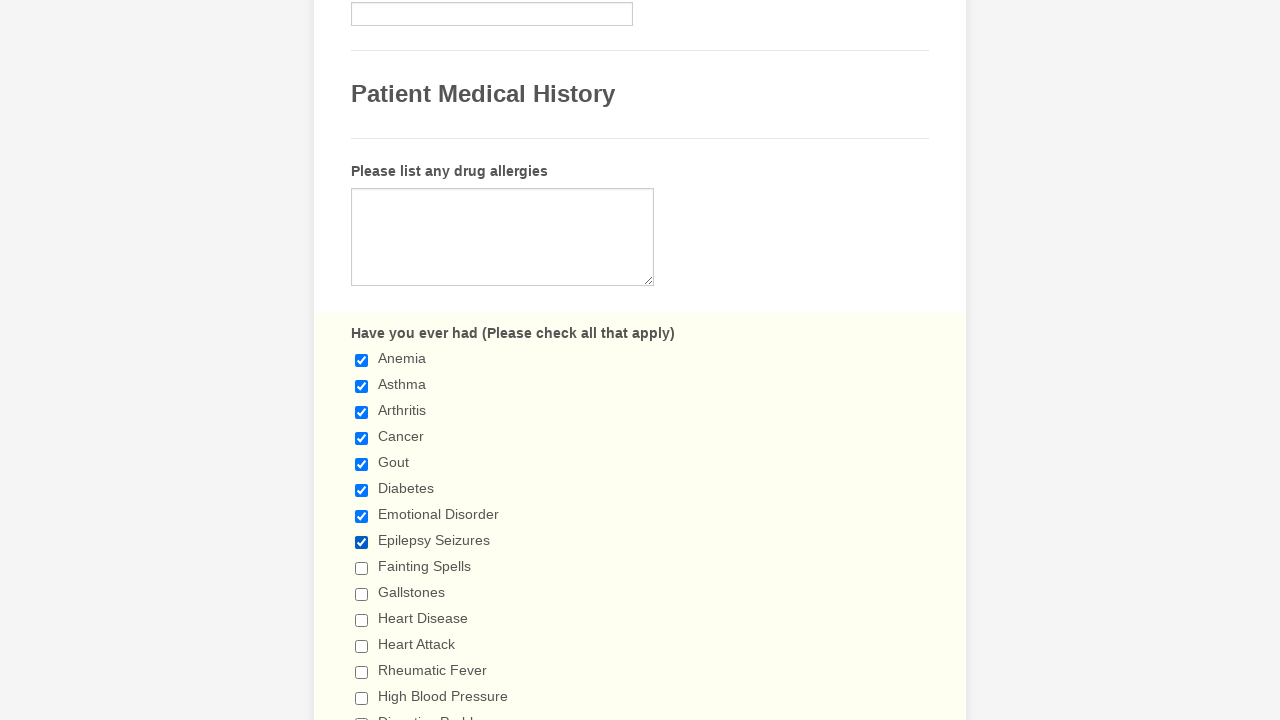

Clicked checkbox 9 to select it at (362, 568) on input[type='checkbox'] >> nth=8
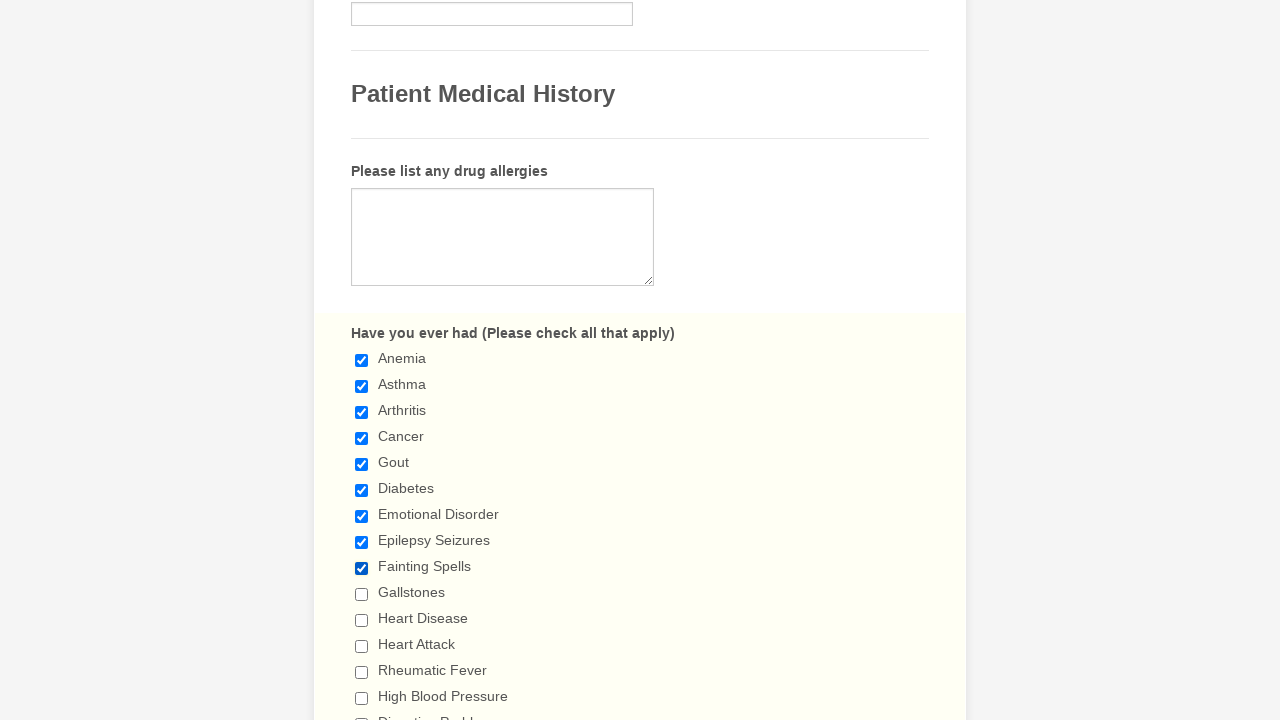

Clicked checkbox 10 to select it at (362, 594) on input[type='checkbox'] >> nth=9
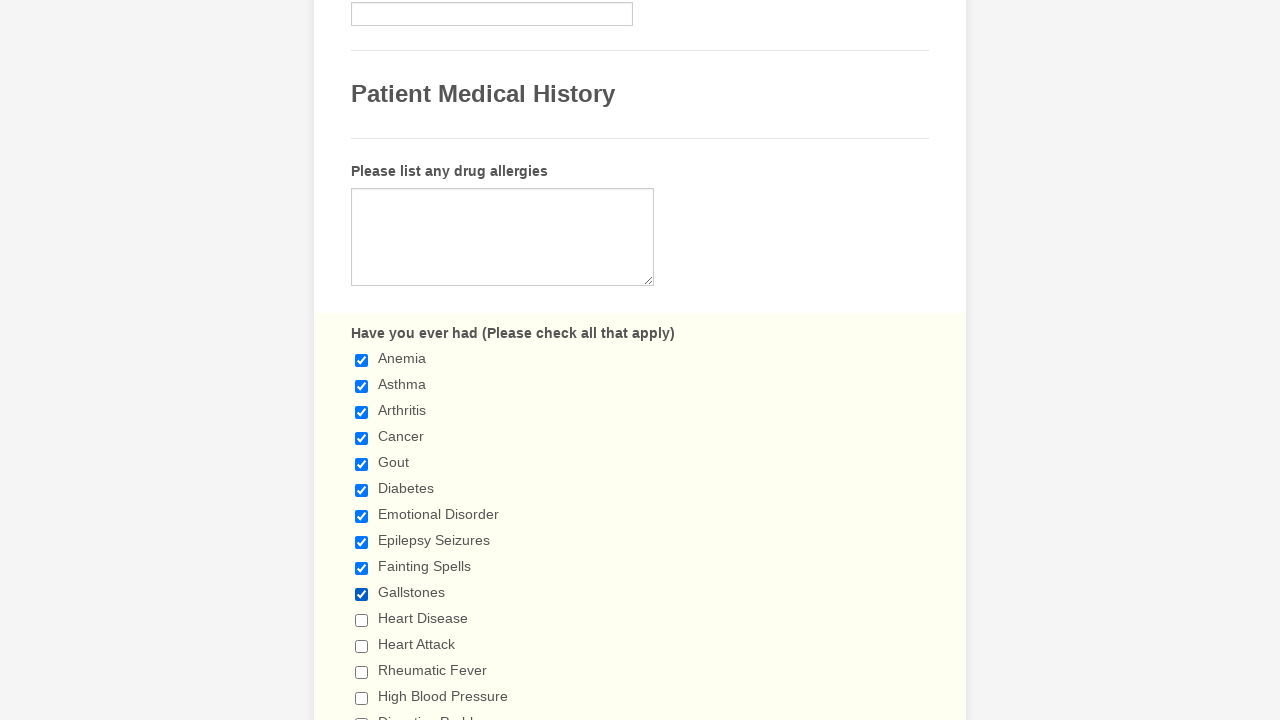

Clicked checkbox 11 to select it at (362, 620) on input[type='checkbox'] >> nth=10
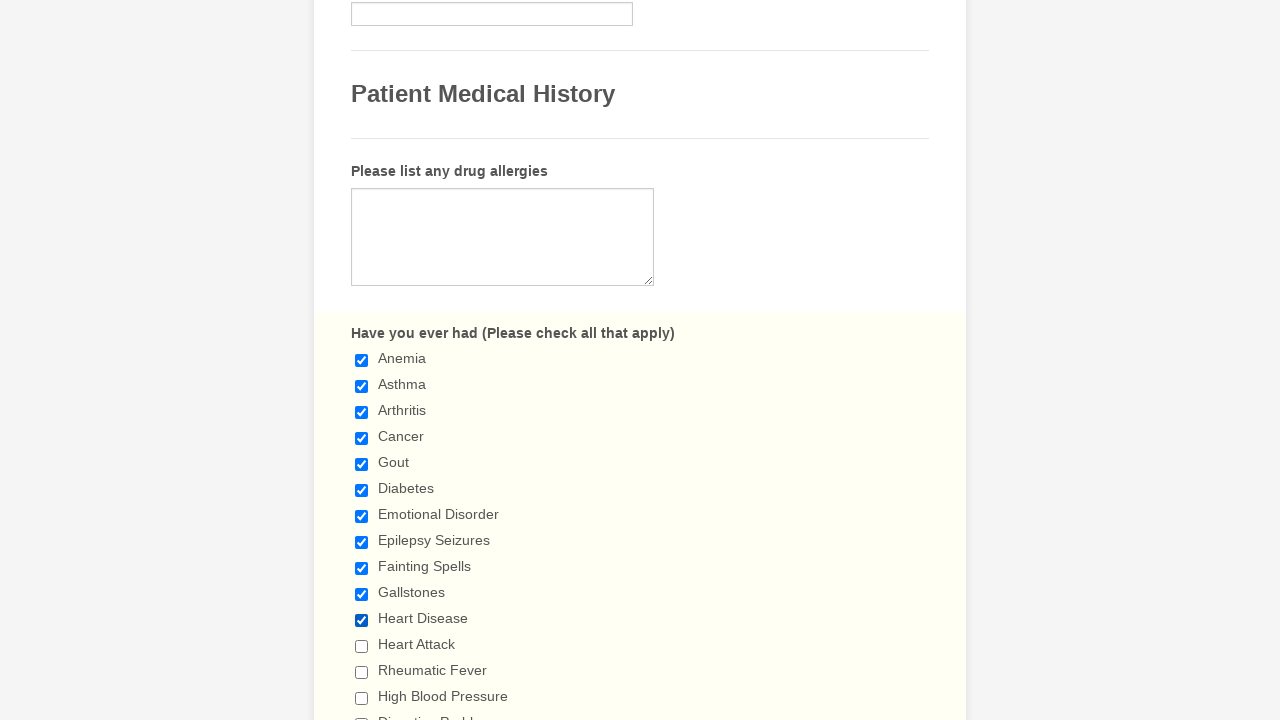

Clicked checkbox 12 to select it at (362, 646) on input[type='checkbox'] >> nth=11
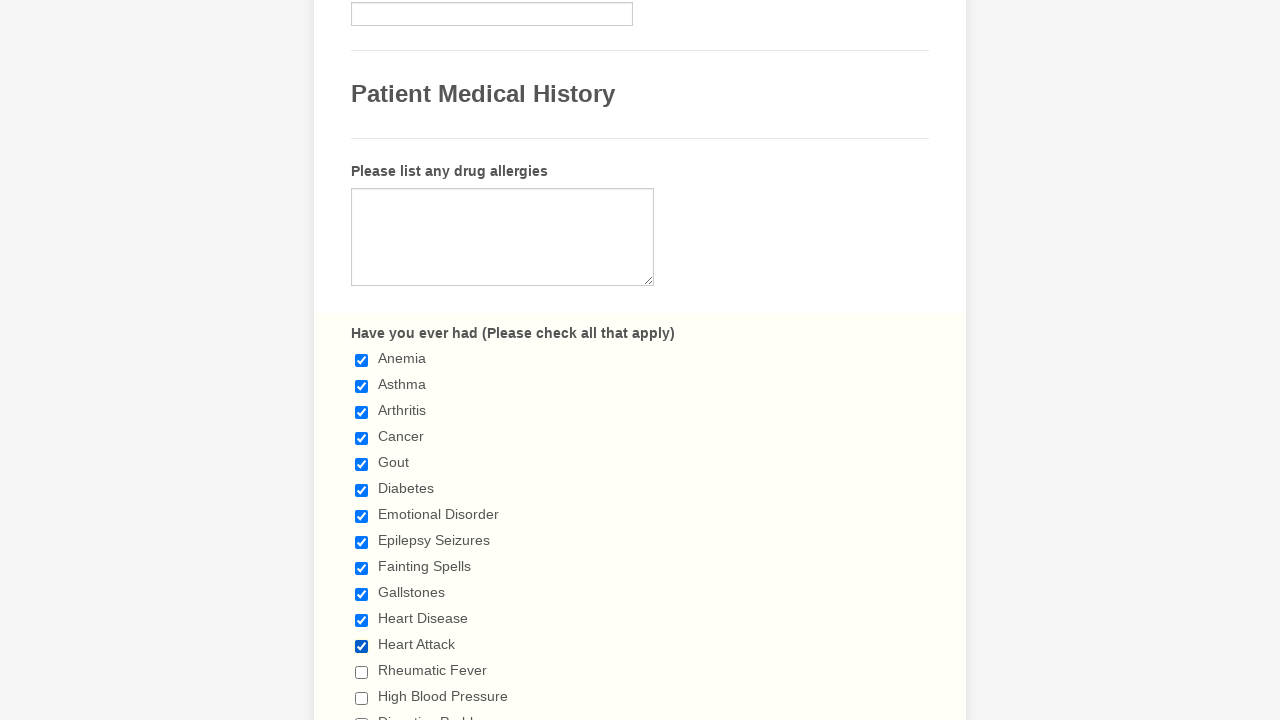

Clicked checkbox 13 to select it at (362, 672) on input[type='checkbox'] >> nth=12
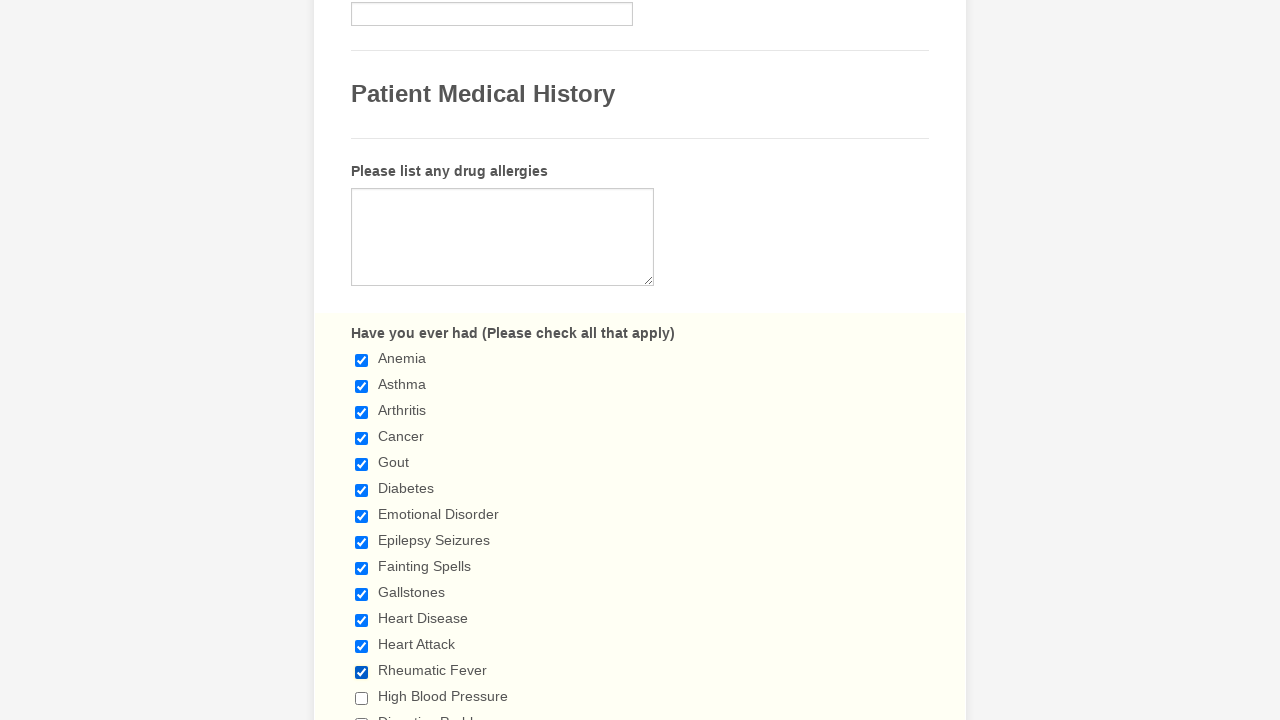

Clicked checkbox 14 to select it at (362, 698) on input[type='checkbox'] >> nth=13
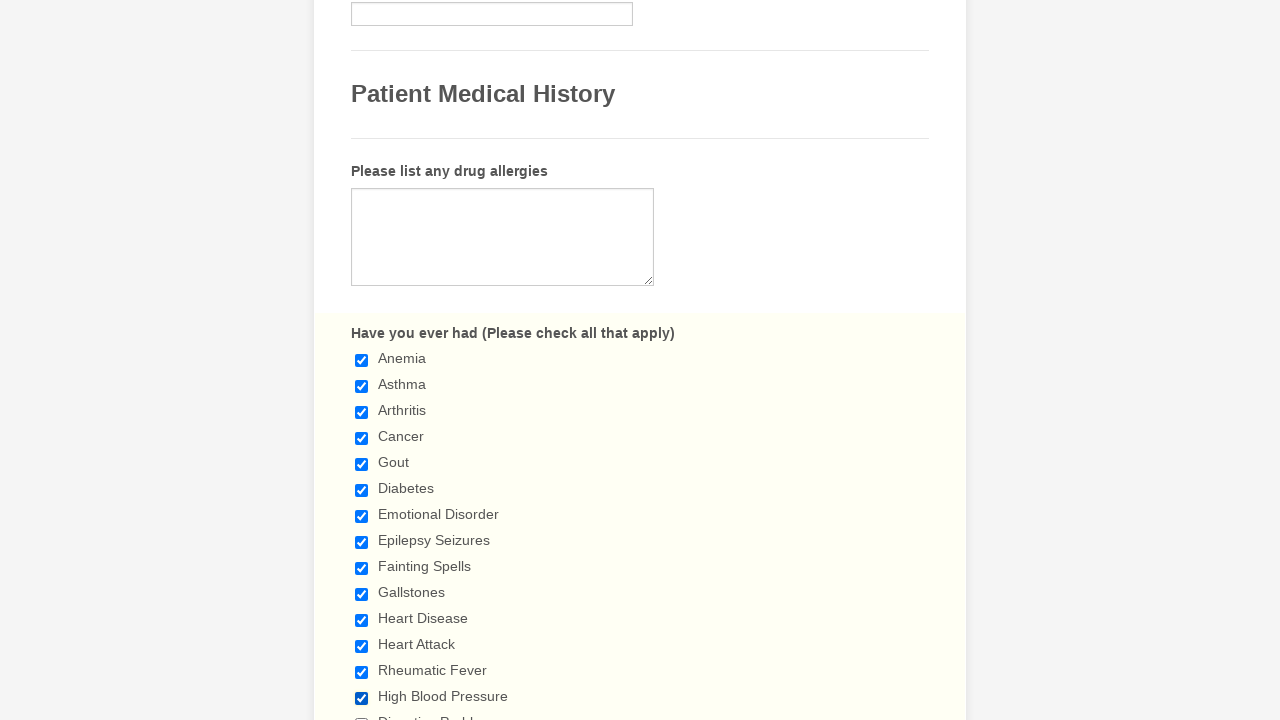

Clicked checkbox 15 to select it at (362, 714) on input[type='checkbox'] >> nth=14
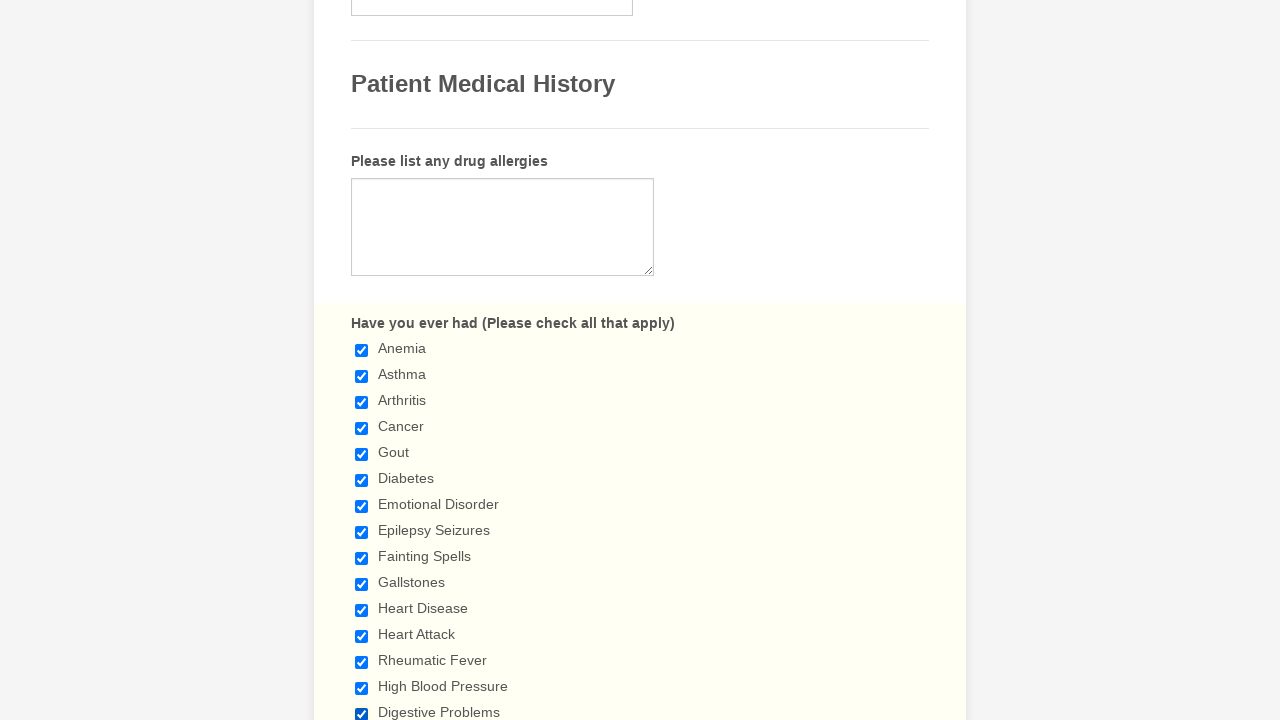

Clicked checkbox 16 to select it at (362, 360) on input[type='checkbox'] >> nth=15
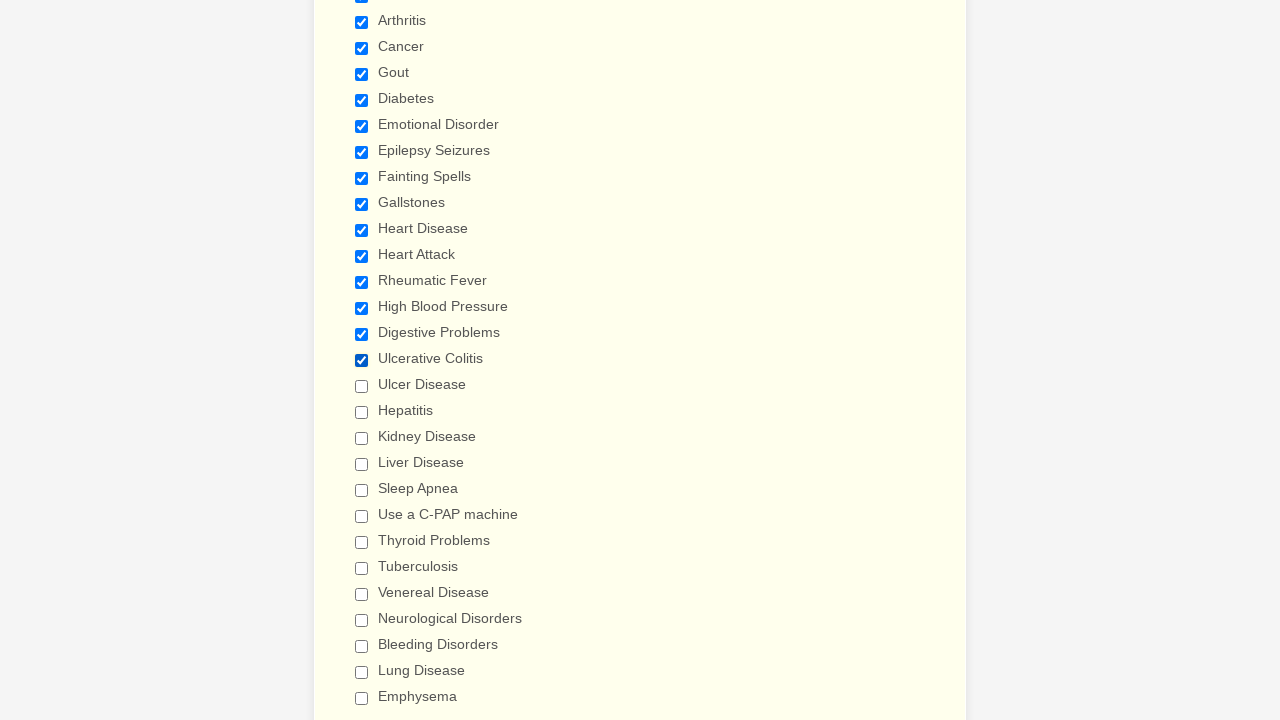

Clicked checkbox 17 to select it at (362, 386) on input[type='checkbox'] >> nth=16
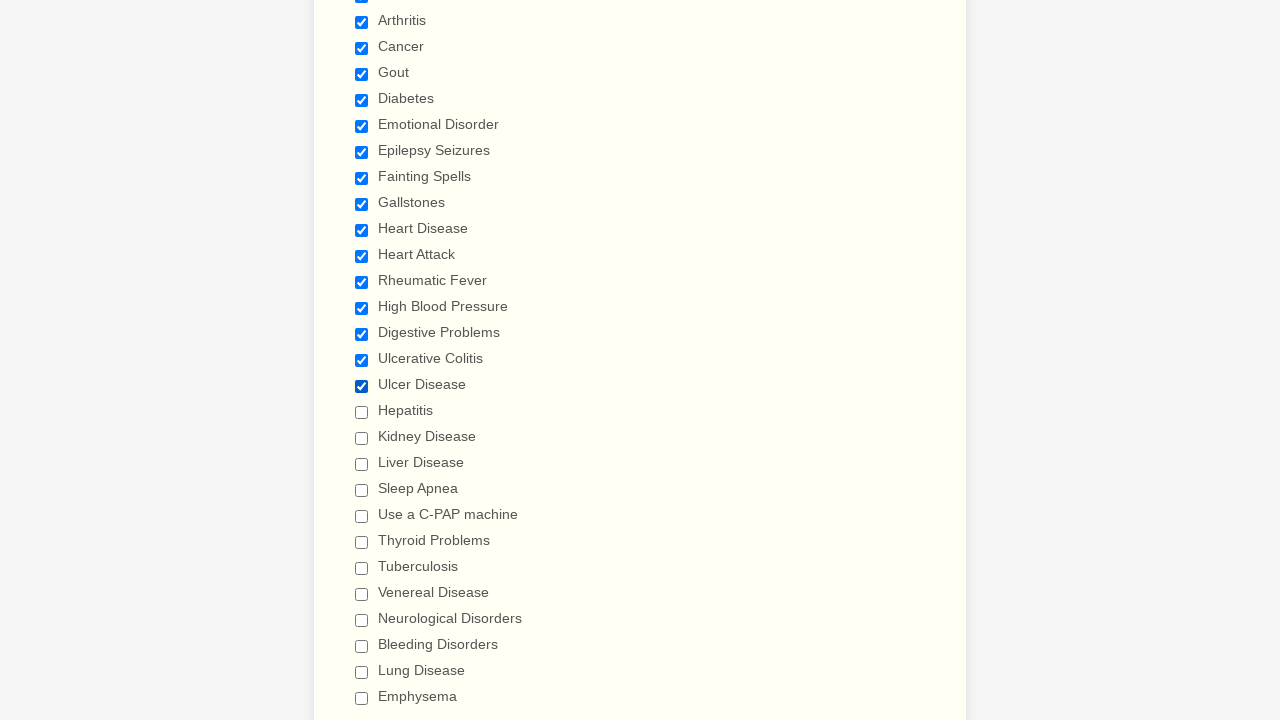

Clicked checkbox 18 to select it at (362, 412) on input[type='checkbox'] >> nth=17
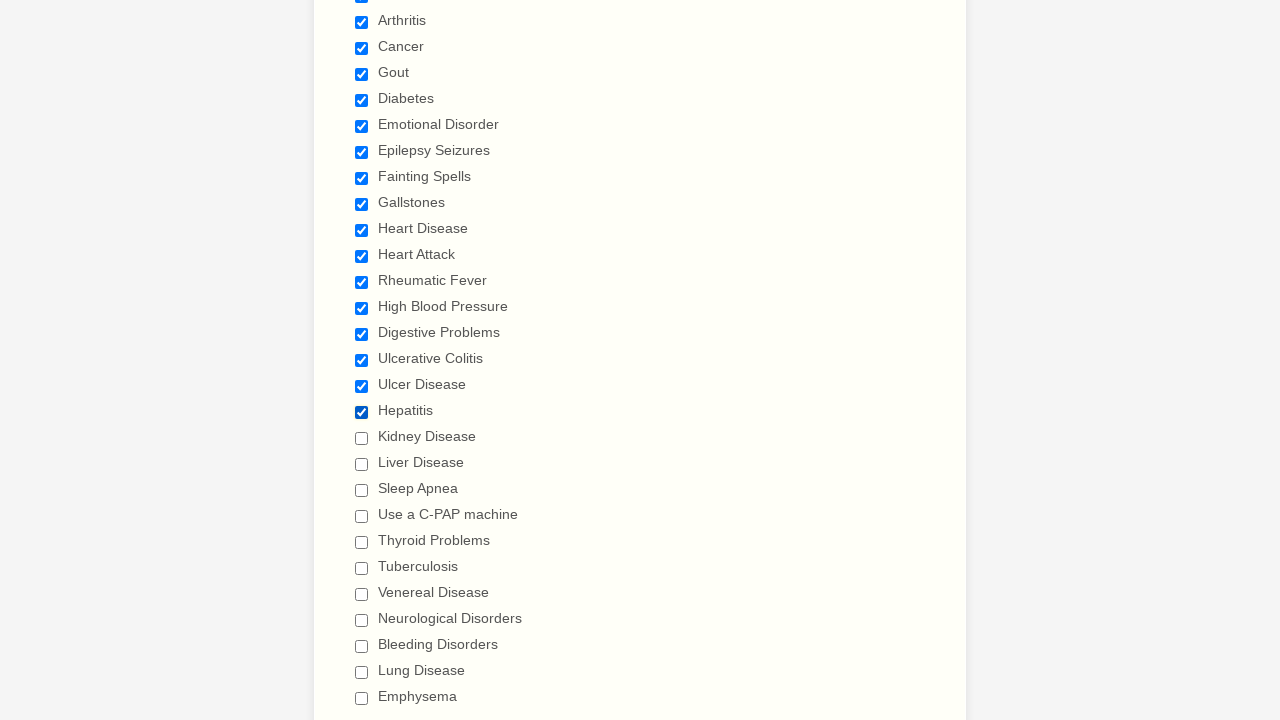

Clicked checkbox 19 to select it at (362, 438) on input[type='checkbox'] >> nth=18
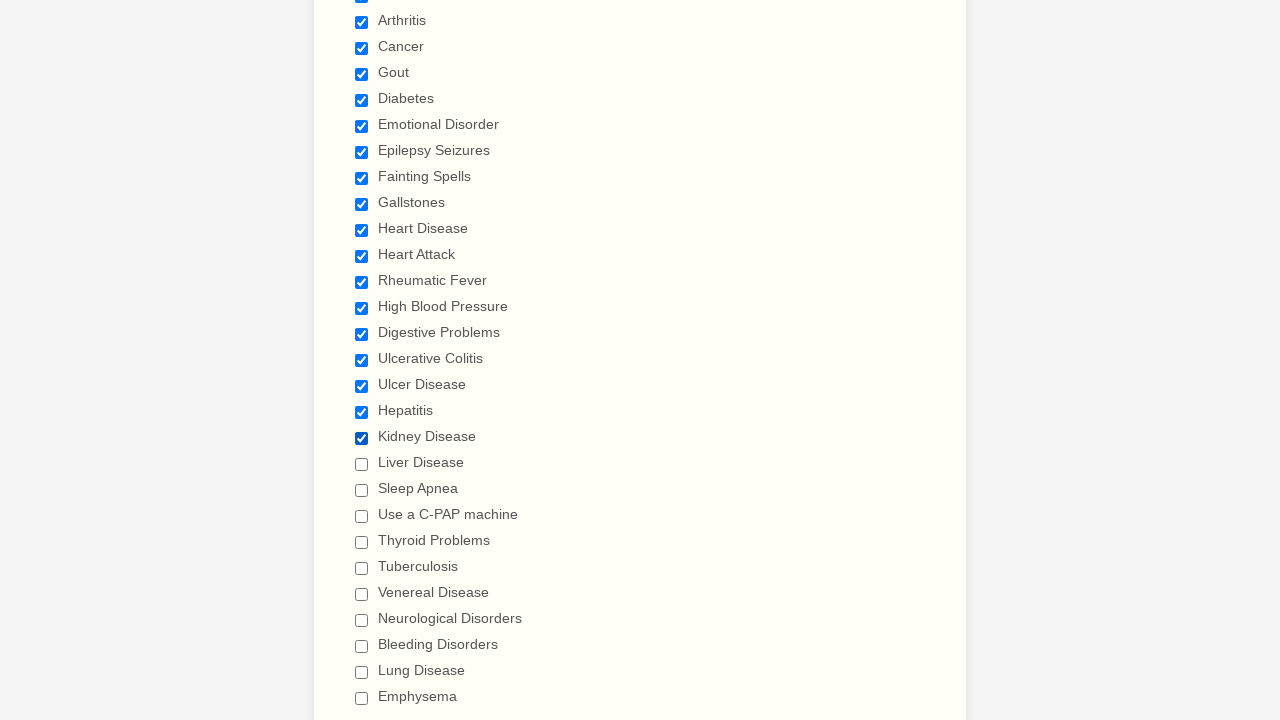

Clicked checkbox 20 to select it at (362, 464) on input[type='checkbox'] >> nth=19
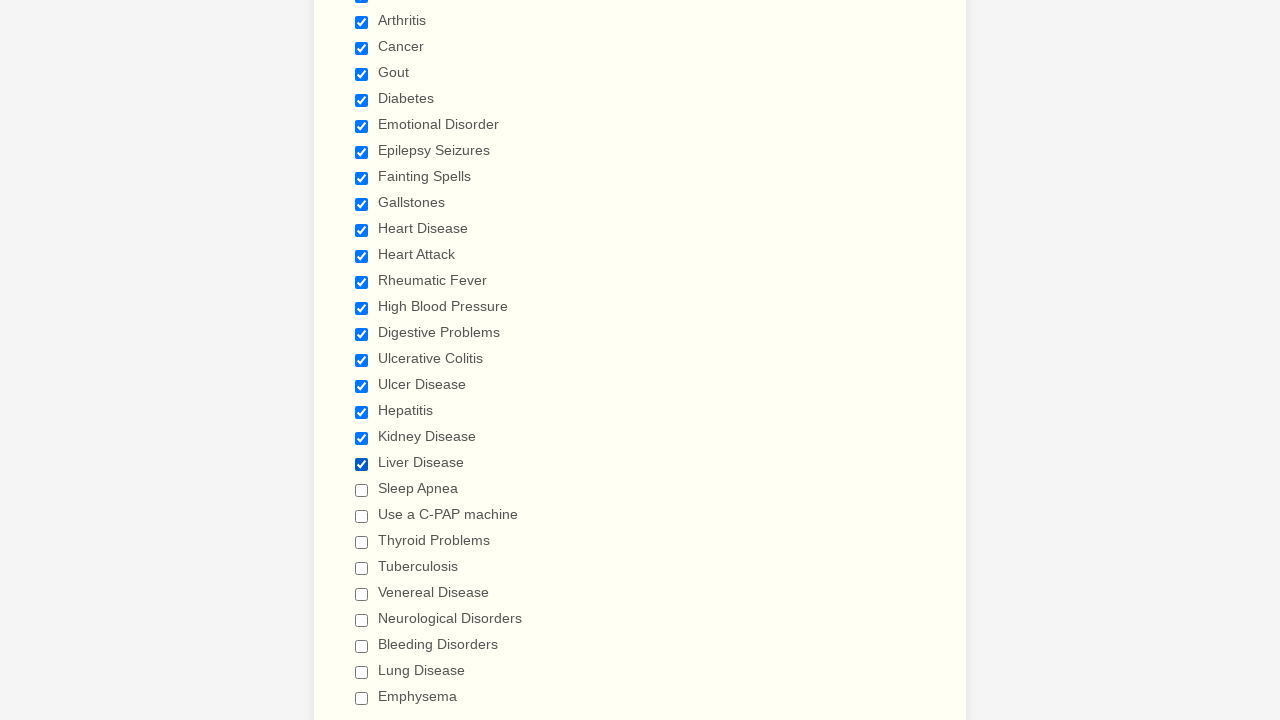

Clicked checkbox 21 to select it at (362, 490) on input[type='checkbox'] >> nth=20
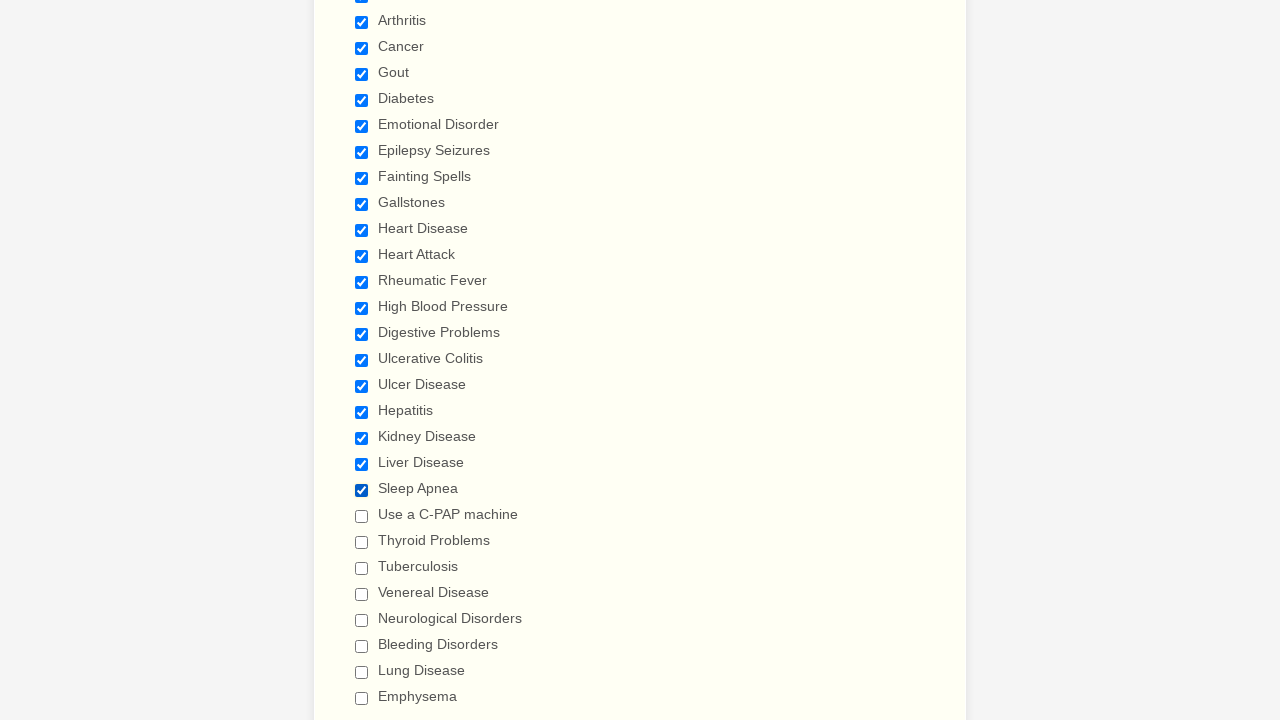

Clicked checkbox 22 to select it at (362, 516) on input[type='checkbox'] >> nth=21
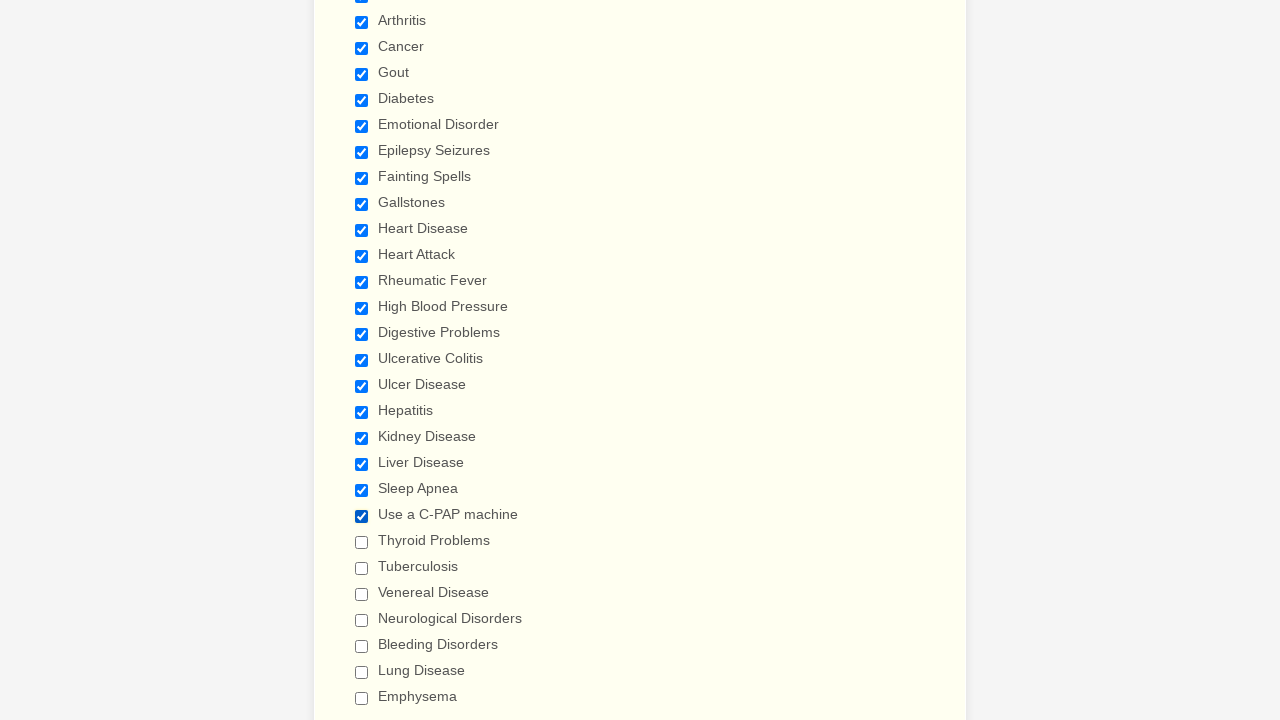

Clicked checkbox 23 to select it at (362, 542) on input[type='checkbox'] >> nth=22
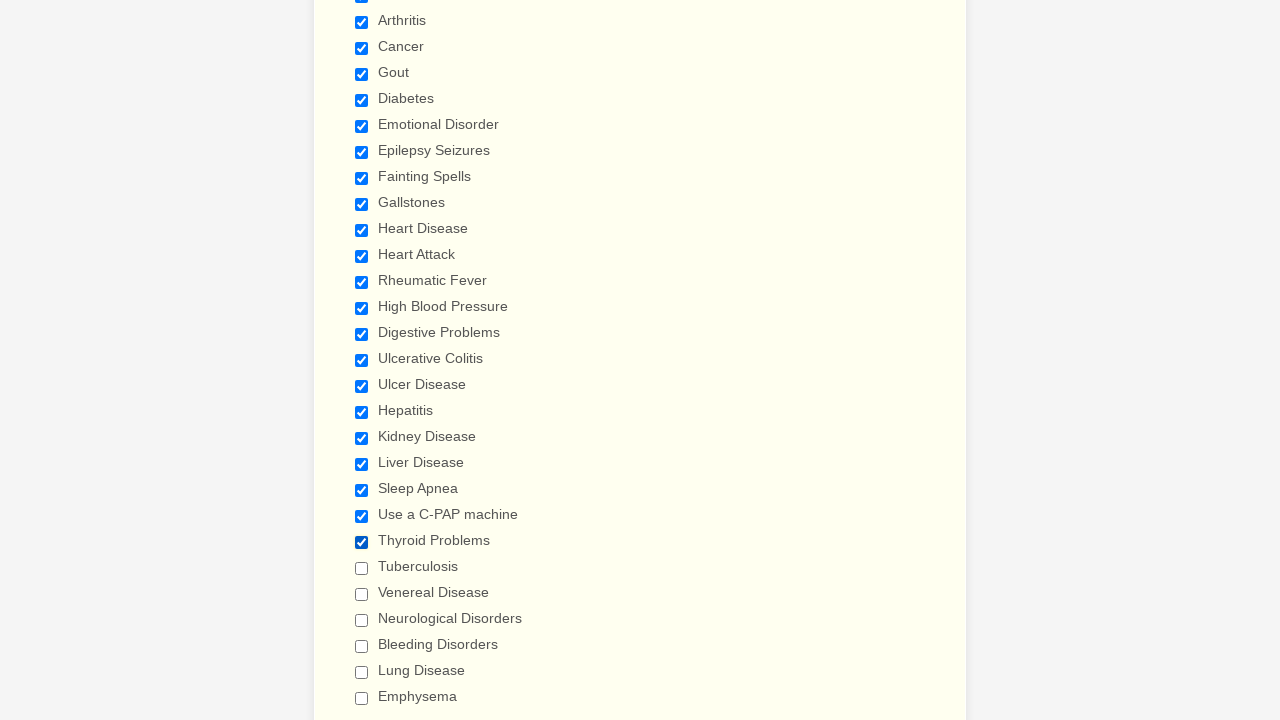

Clicked checkbox 24 to select it at (362, 568) on input[type='checkbox'] >> nth=23
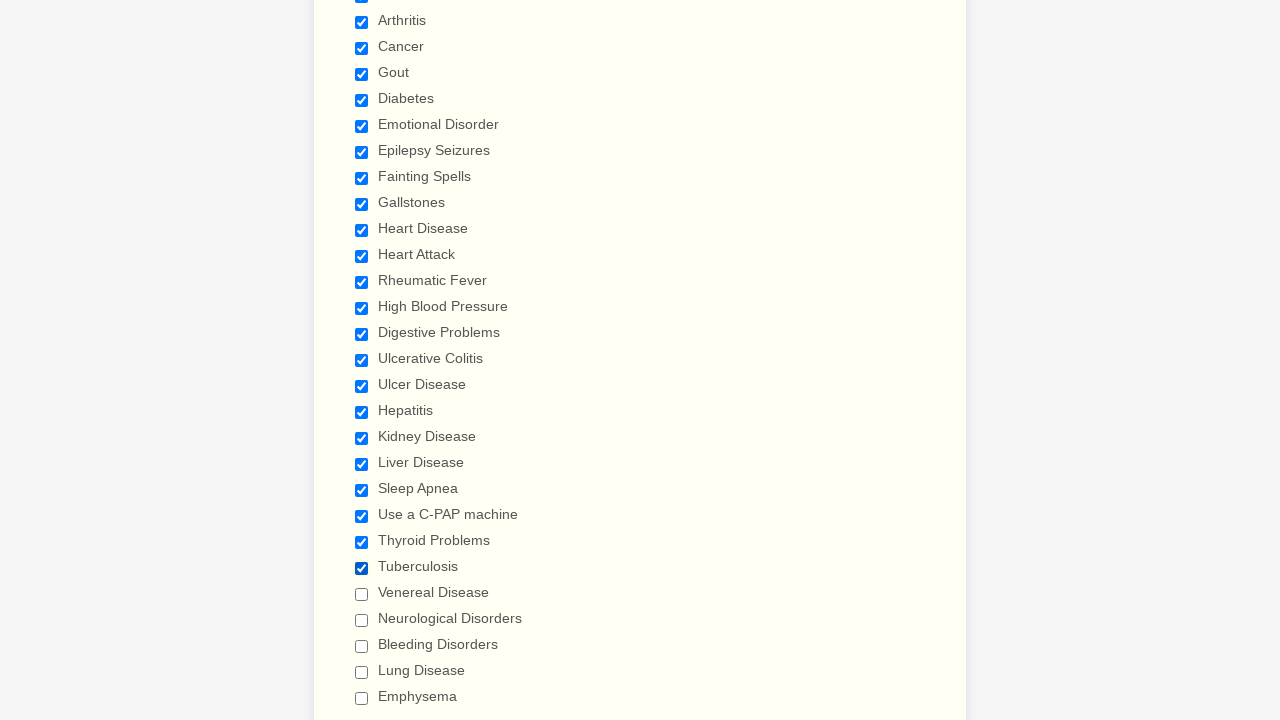

Clicked checkbox 25 to select it at (362, 594) on input[type='checkbox'] >> nth=24
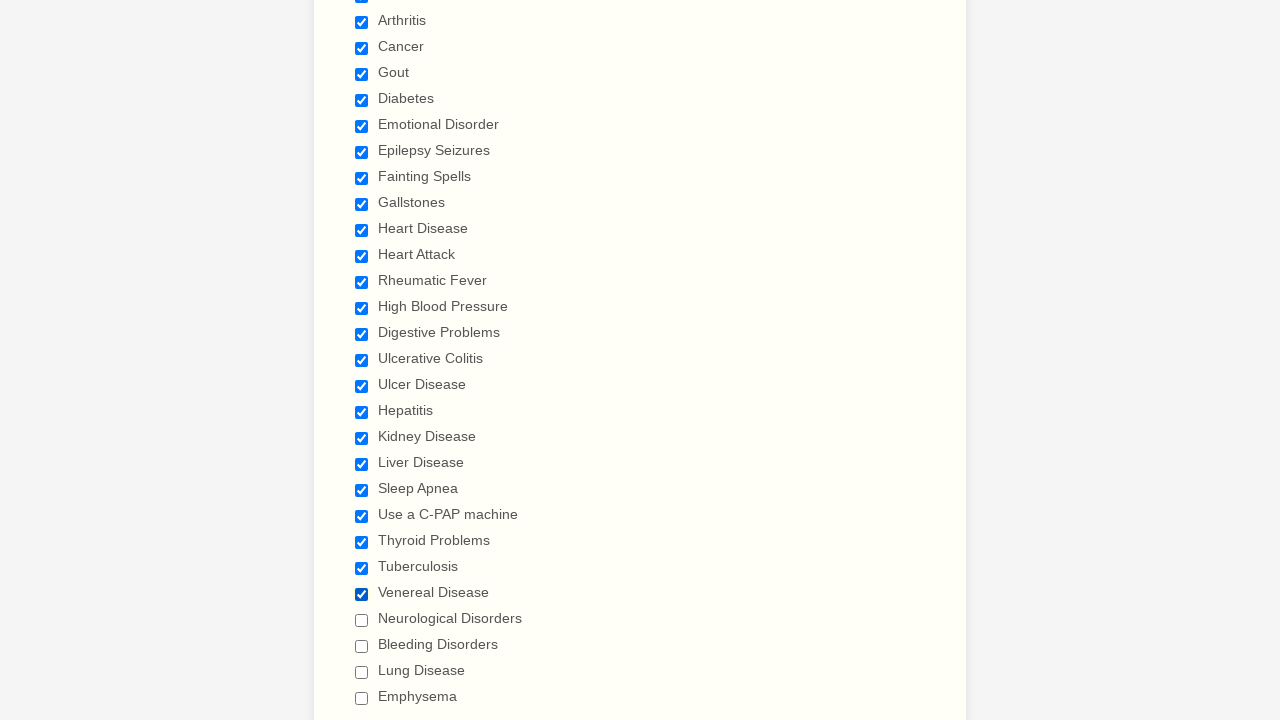

Clicked checkbox 26 to select it at (362, 620) on input[type='checkbox'] >> nth=25
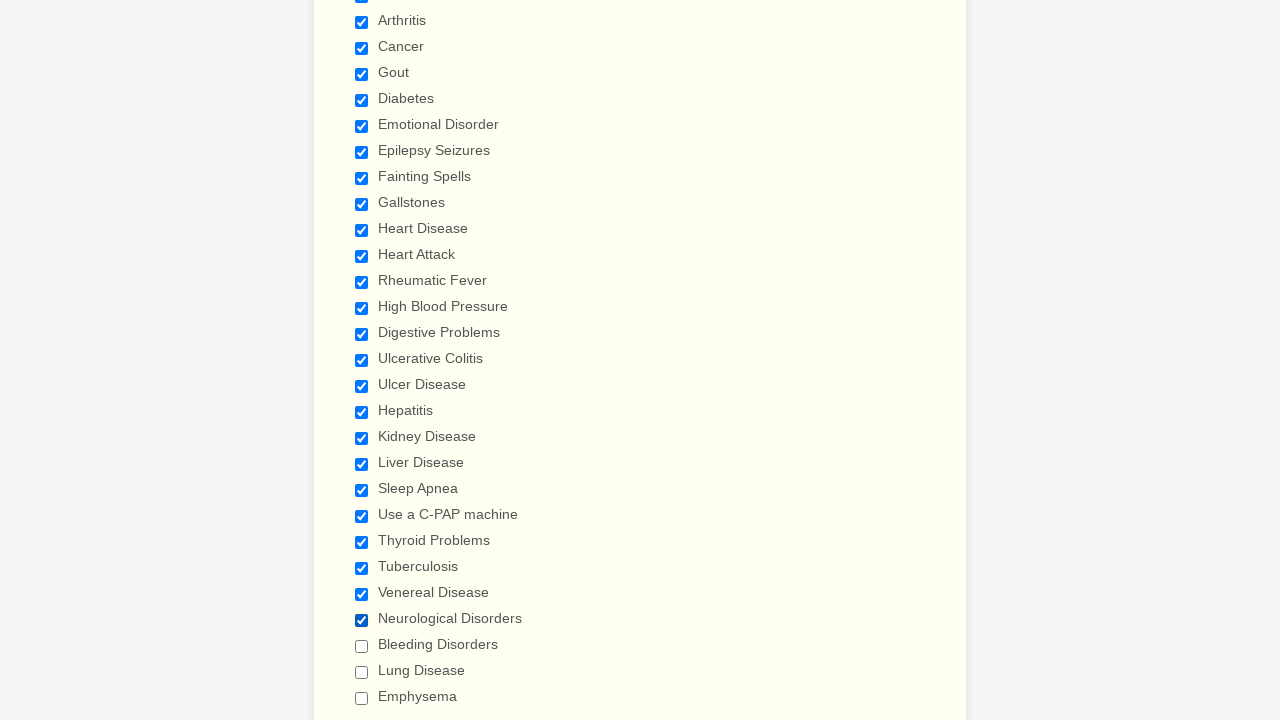

Clicked checkbox 27 to select it at (362, 646) on input[type='checkbox'] >> nth=26
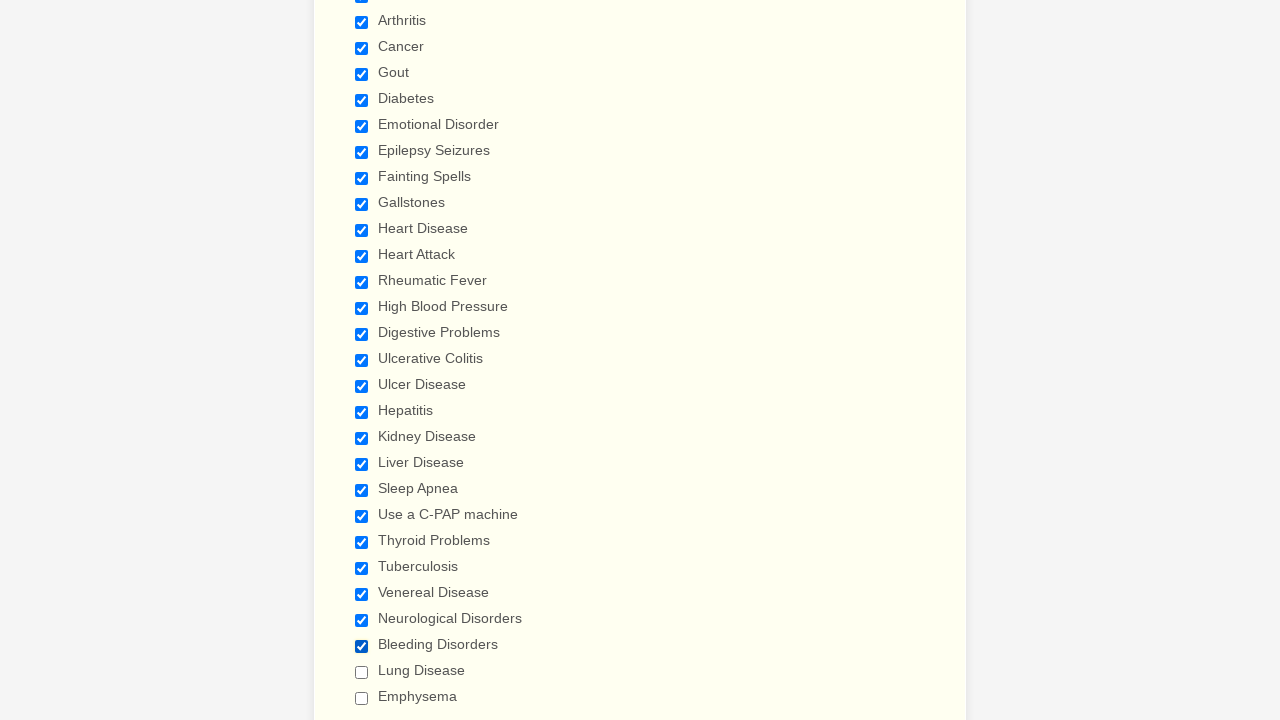

Clicked checkbox 28 to select it at (362, 672) on input[type='checkbox'] >> nth=27
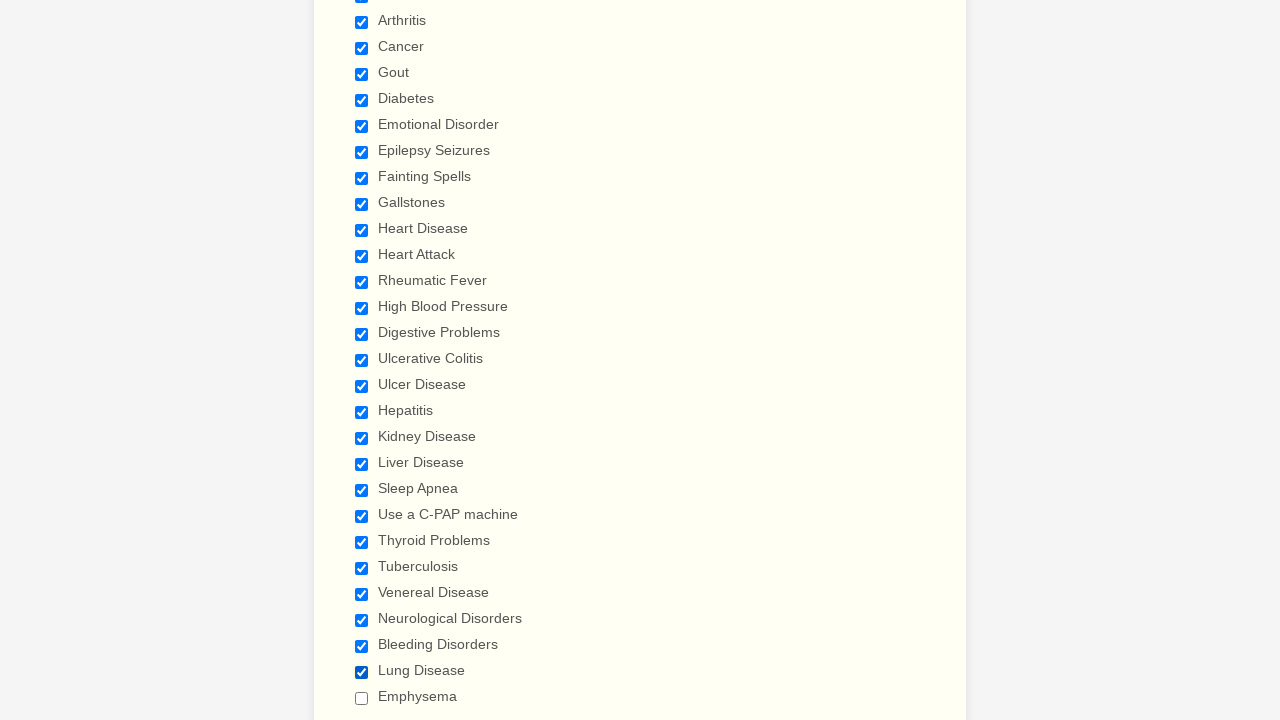

Clicked checkbox 29 to select it at (362, 698) on input[type='checkbox'] >> nth=28
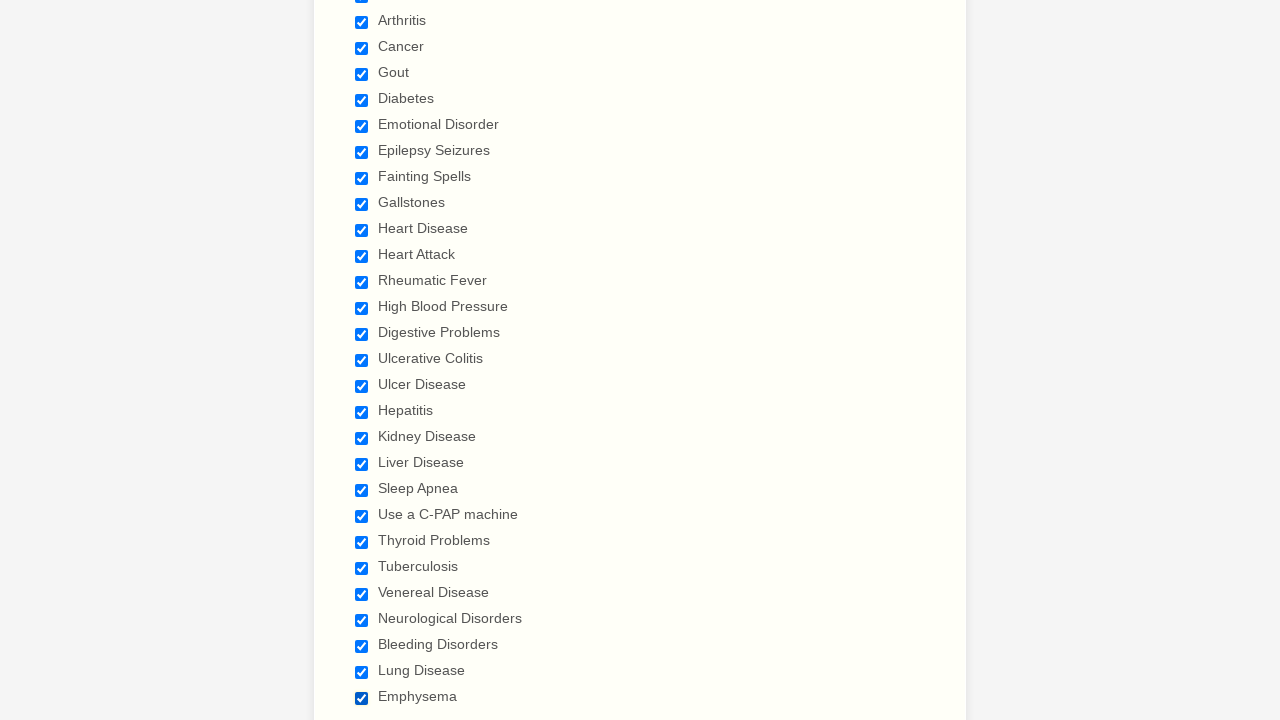

Clicked checkbox 1 to deselect it at (362, 360) on input[type='checkbox'] >> nth=0
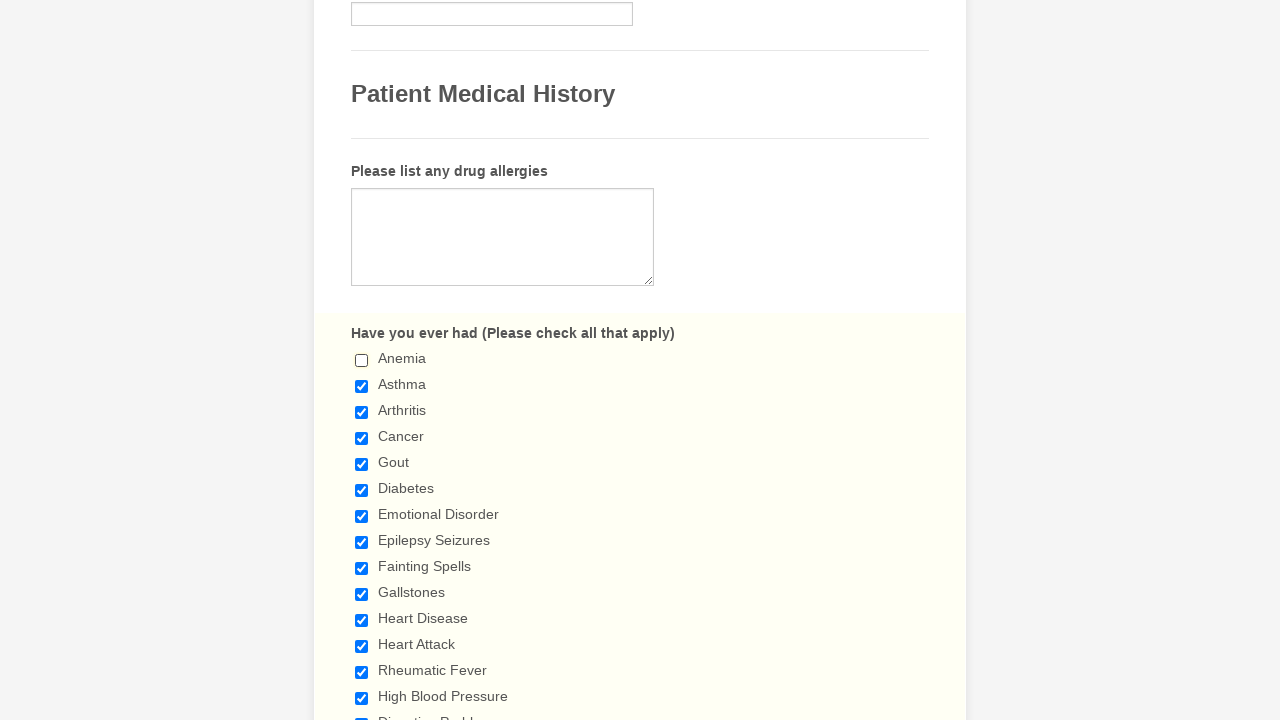

Clicked checkbox 2 to deselect it at (362, 386) on input[type='checkbox'] >> nth=1
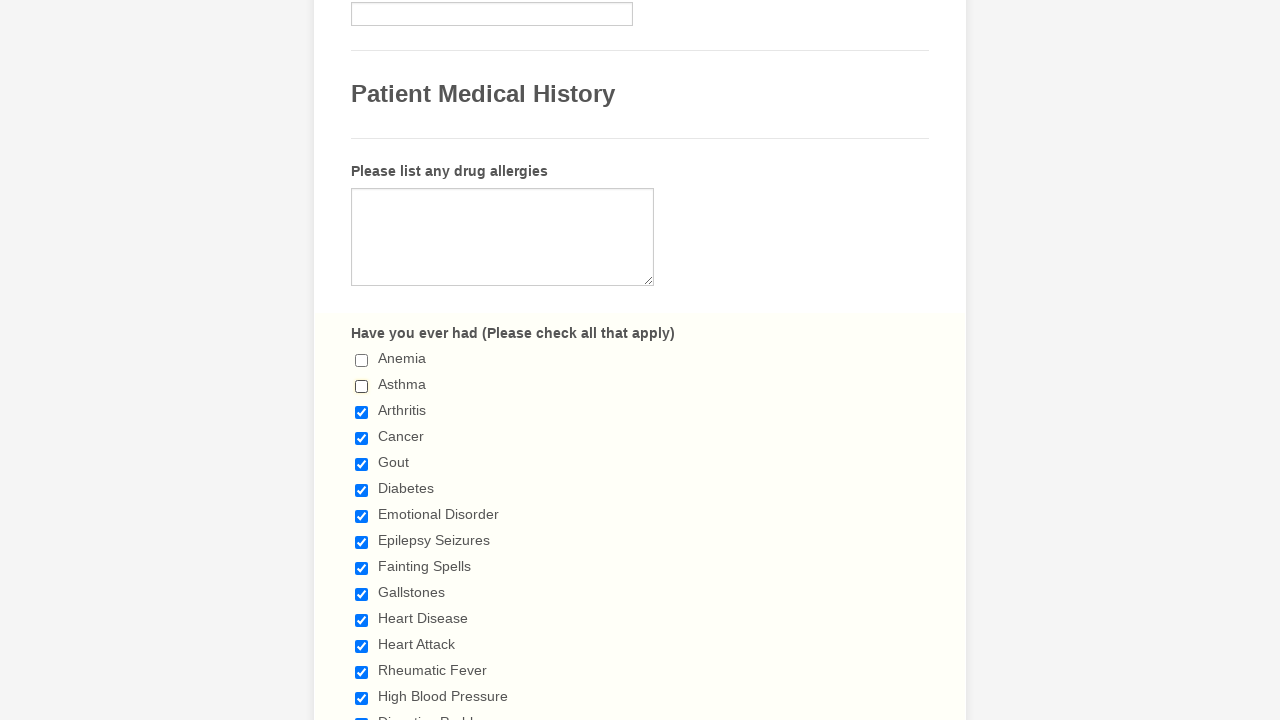

Clicked checkbox 3 to deselect it at (362, 412) on input[type='checkbox'] >> nth=2
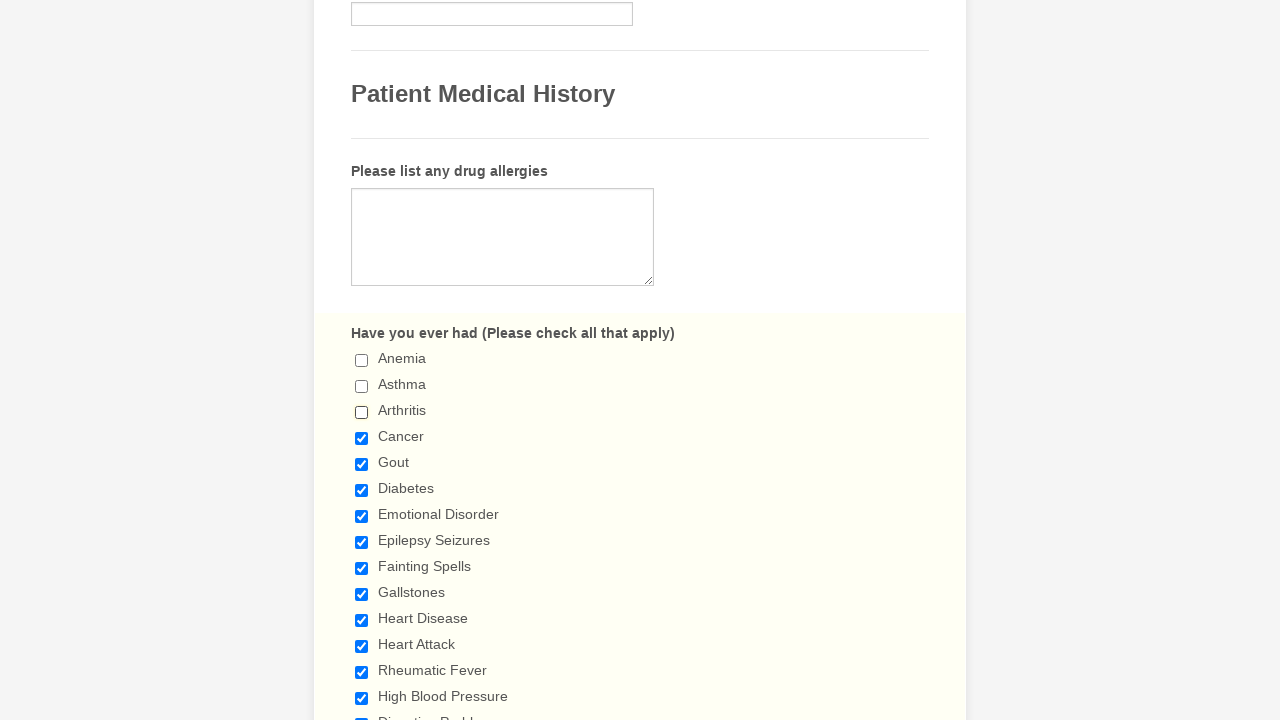

Clicked checkbox 4 to deselect it at (362, 438) on input[type='checkbox'] >> nth=3
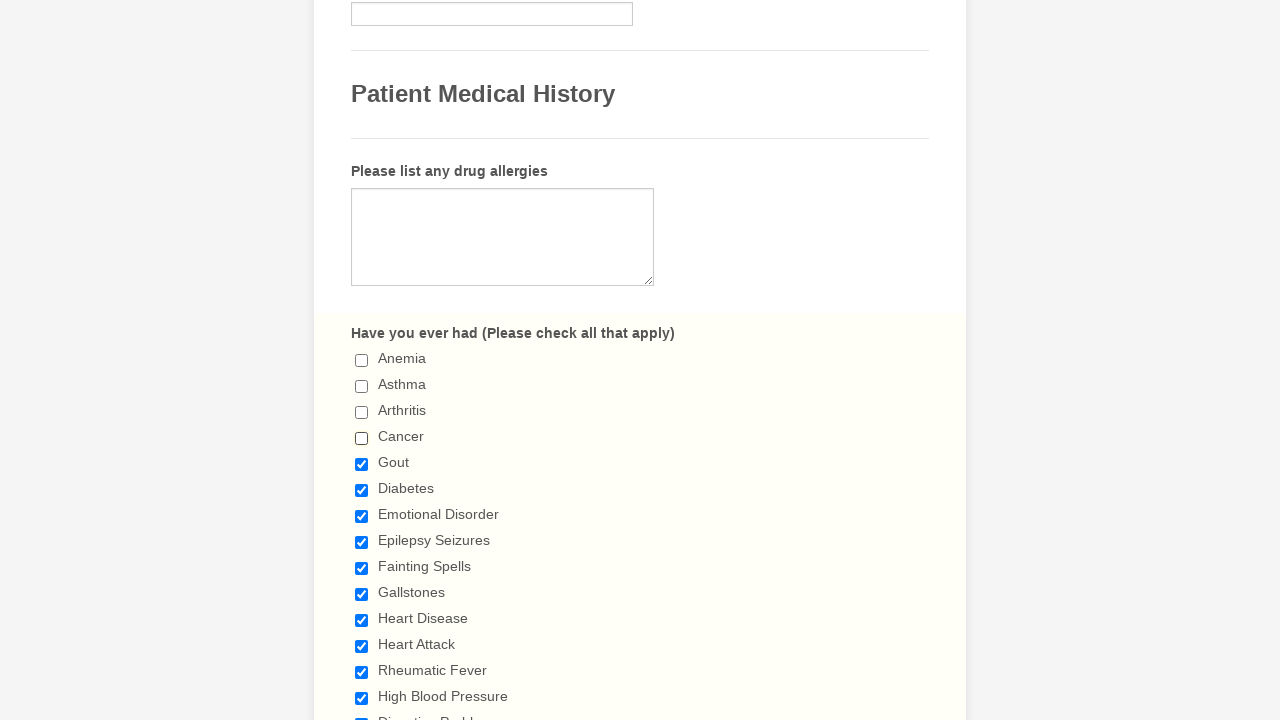

Clicked checkbox 5 to deselect it at (362, 464) on input[type='checkbox'] >> nth=4
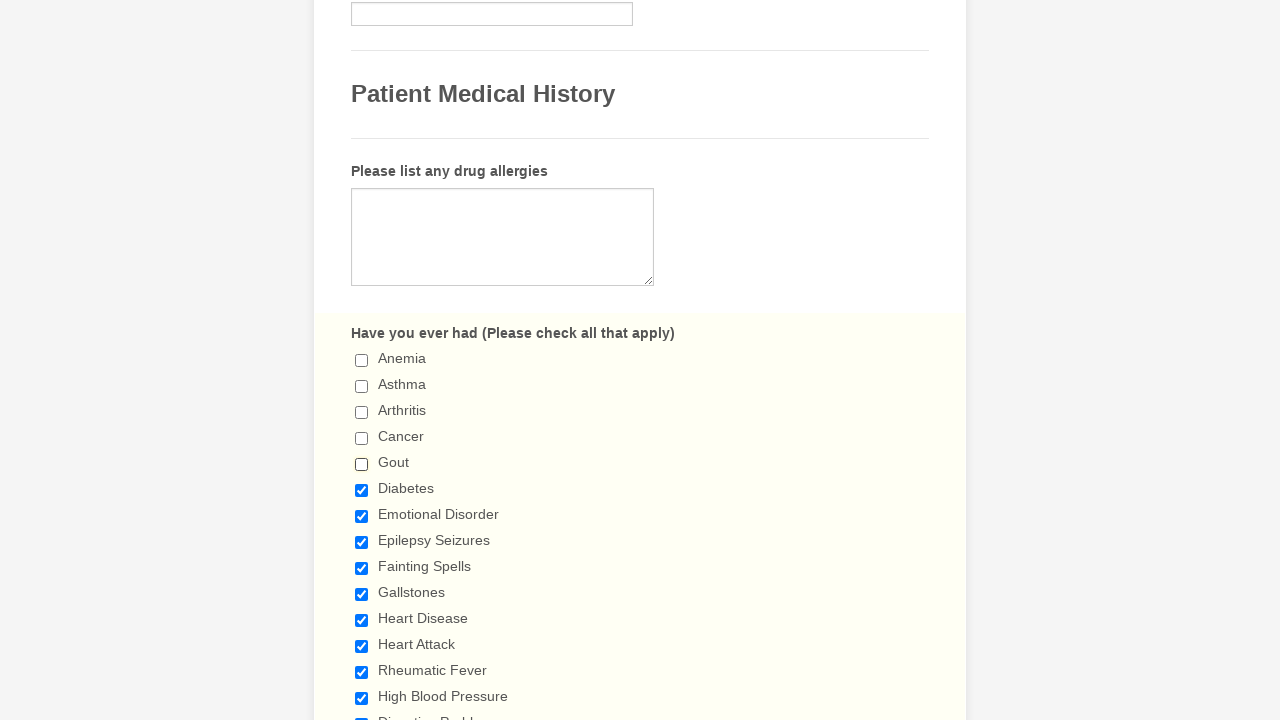

Clicked checkbox 6 to deselect it at (362, 490) on input[type='checkbox'] >> nth=5
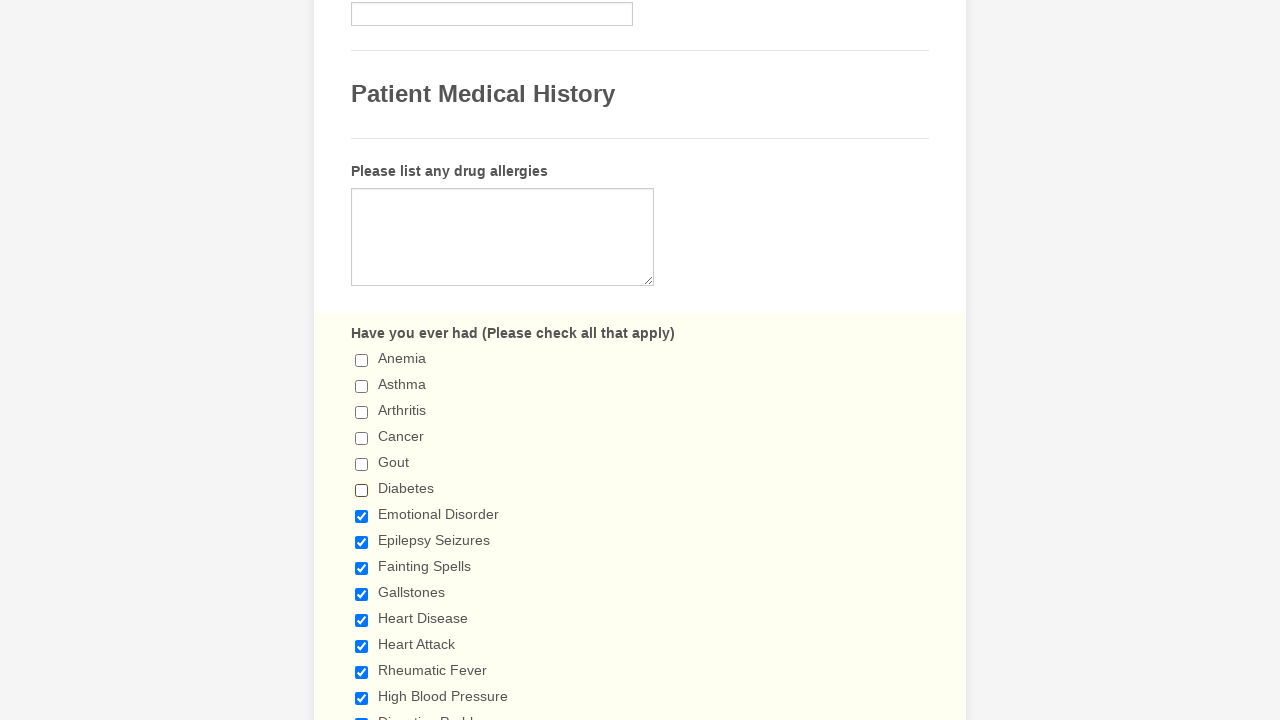

Clicked checkbox 7 to deselect it at (362, 516) on input[type='checkbox'] >> nth=6
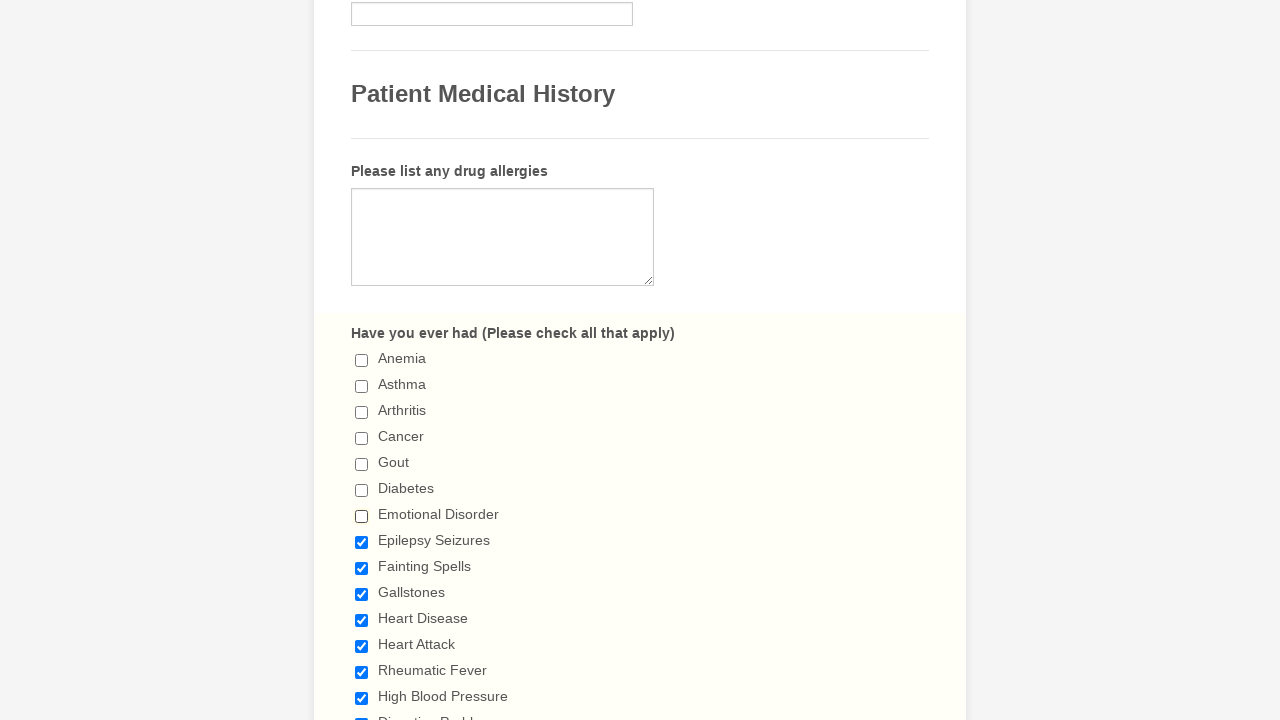

Clicked checkbox 8 to deselect it at (362, 542) on input[type='checkbox'] >> nth=7
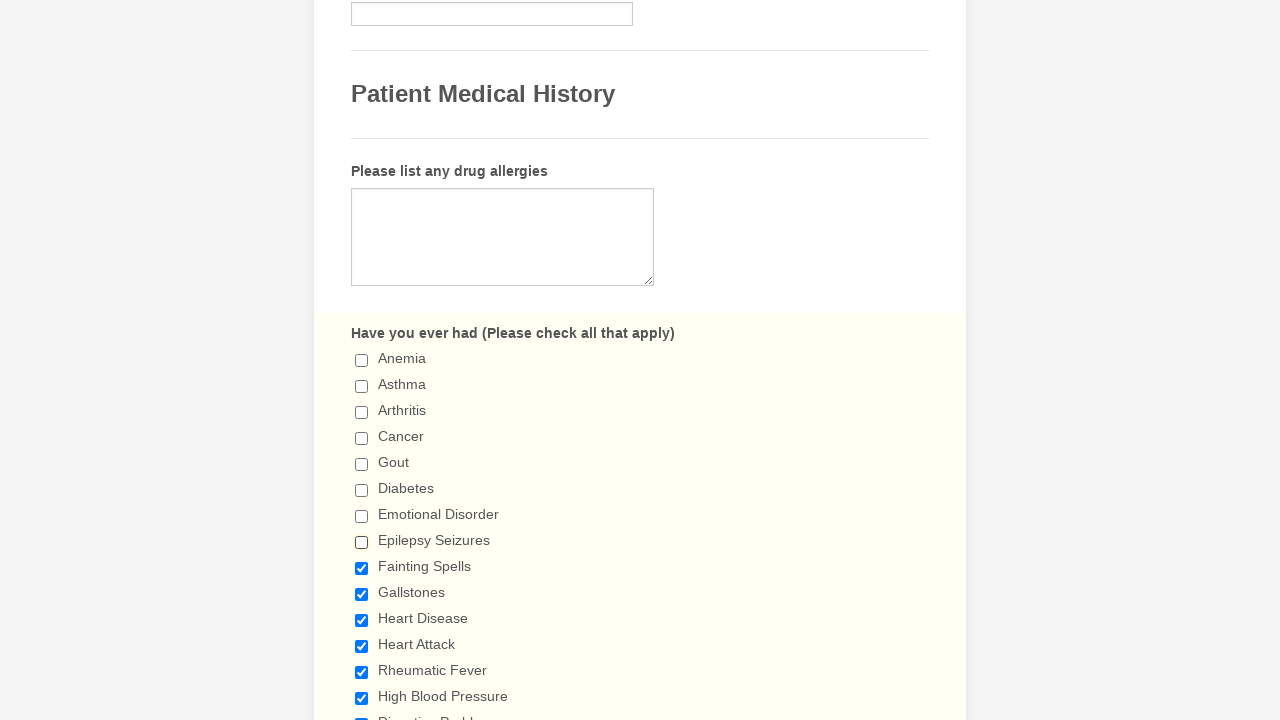

Clicked checkbox 9 to deselect it at (362, 568) on input[type='checkbox'] >> nth=8
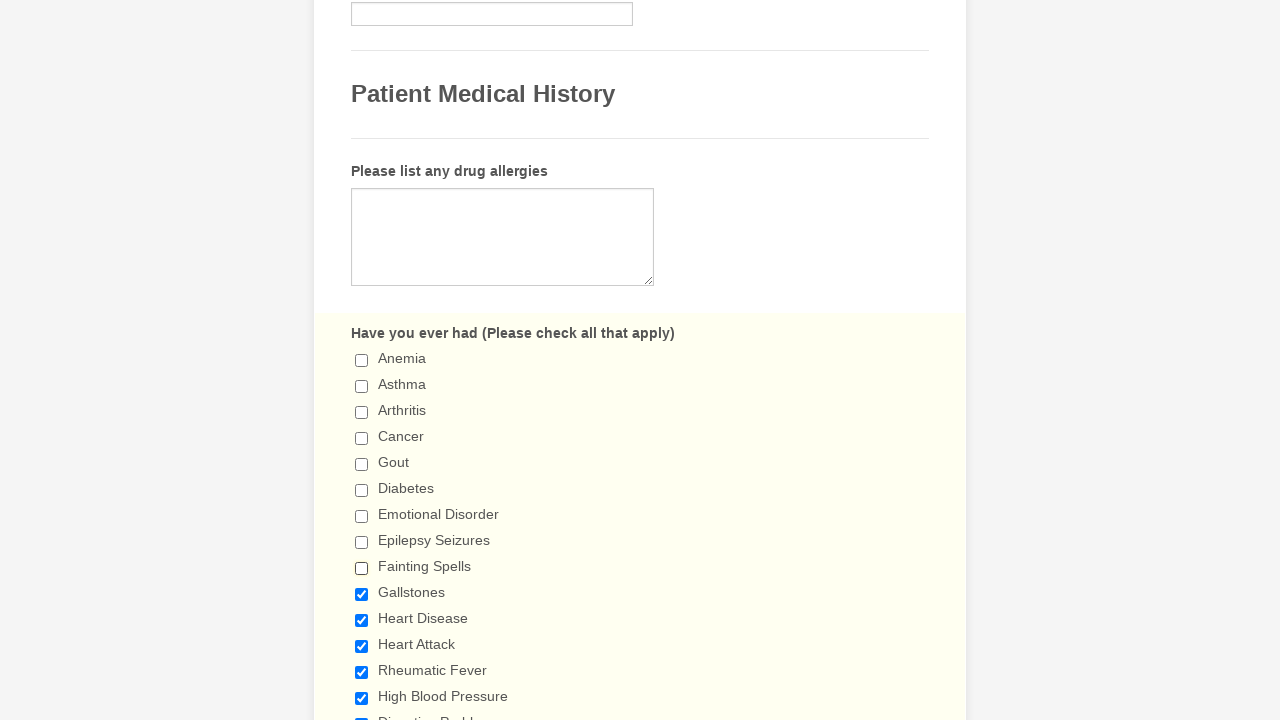

Clicked checkbox 10 to deselect it at (362, 594) on input[type='checkbox'] >> nth=9
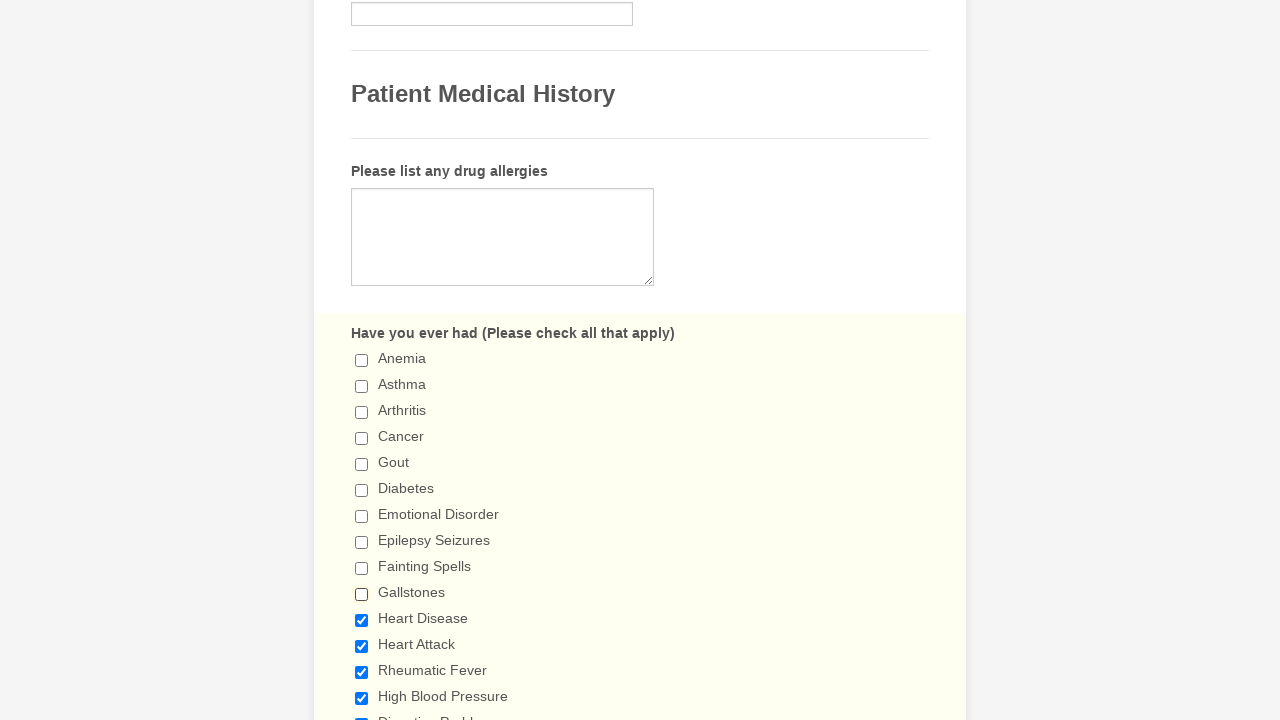

Clicked checkbox 11 to deselect it at (362, 620) on input[type='checkbox'] >> nth=10
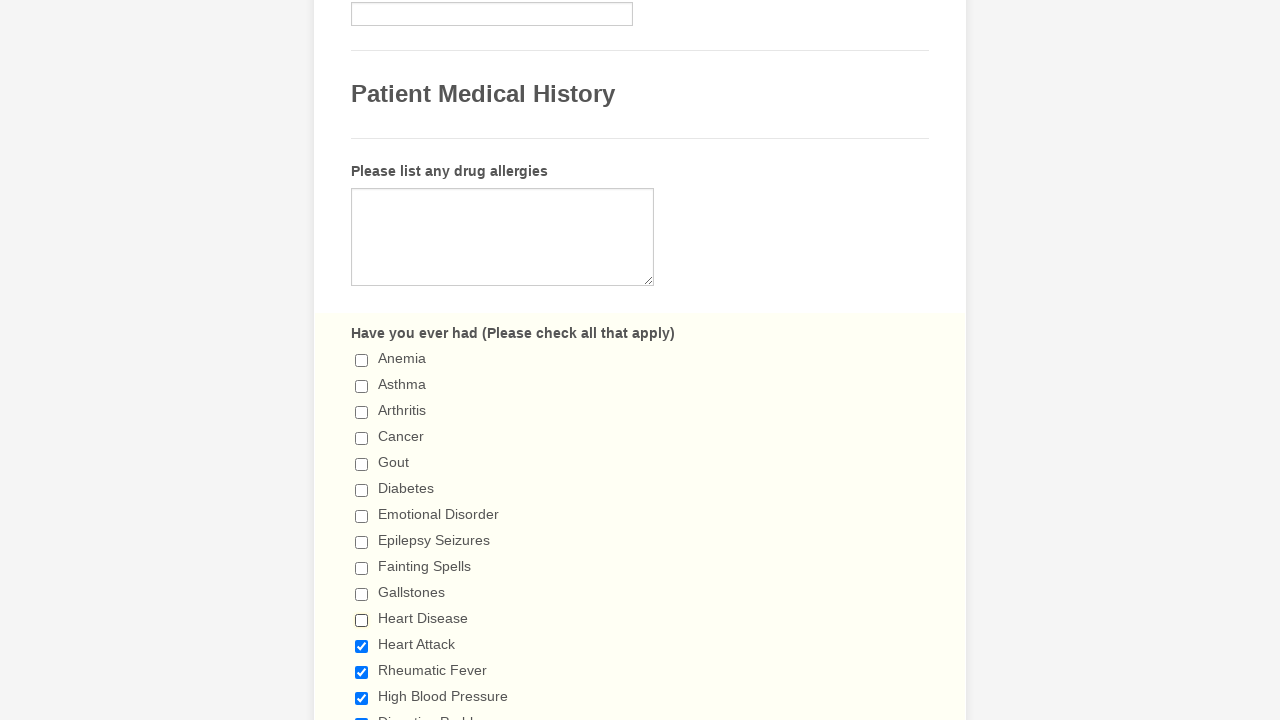

Clicked checkbox 12 to deselect it at (362, 646) on input[type='checkbox'] >> nth=11
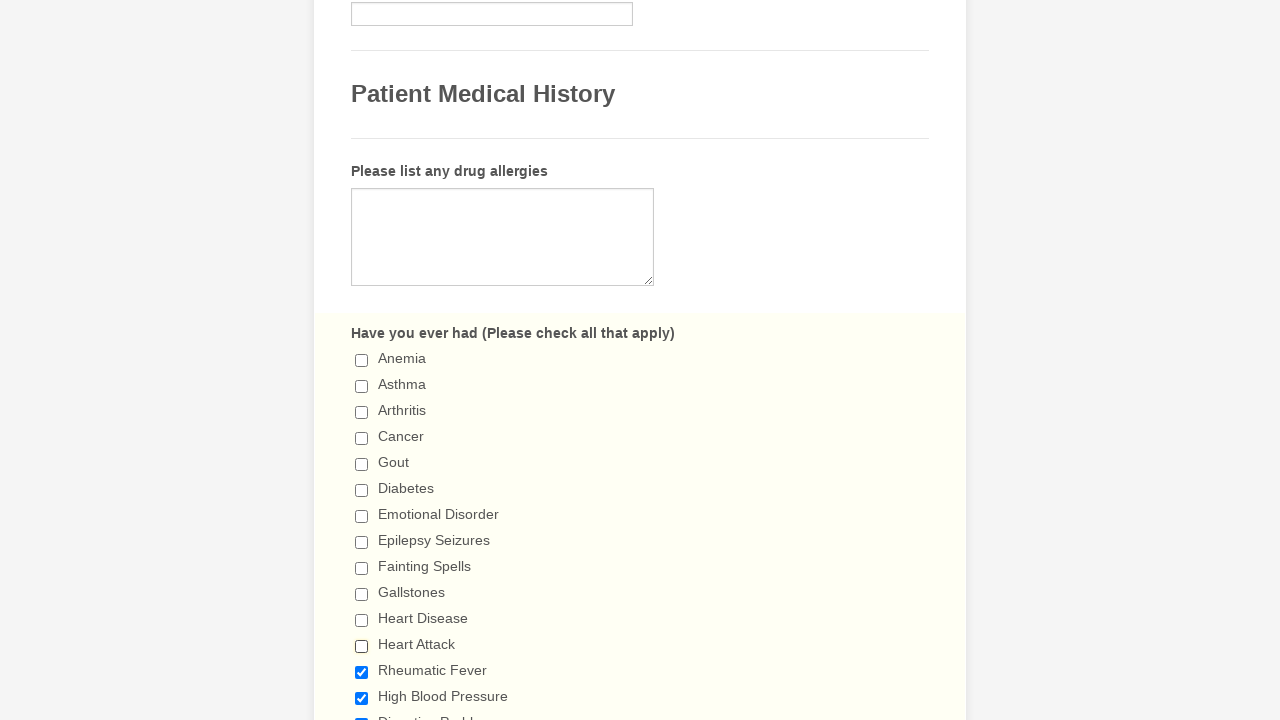

Clicked checkbox 13 to deselect it at (362, 672) on input[type='checkbox'] >> nth=12
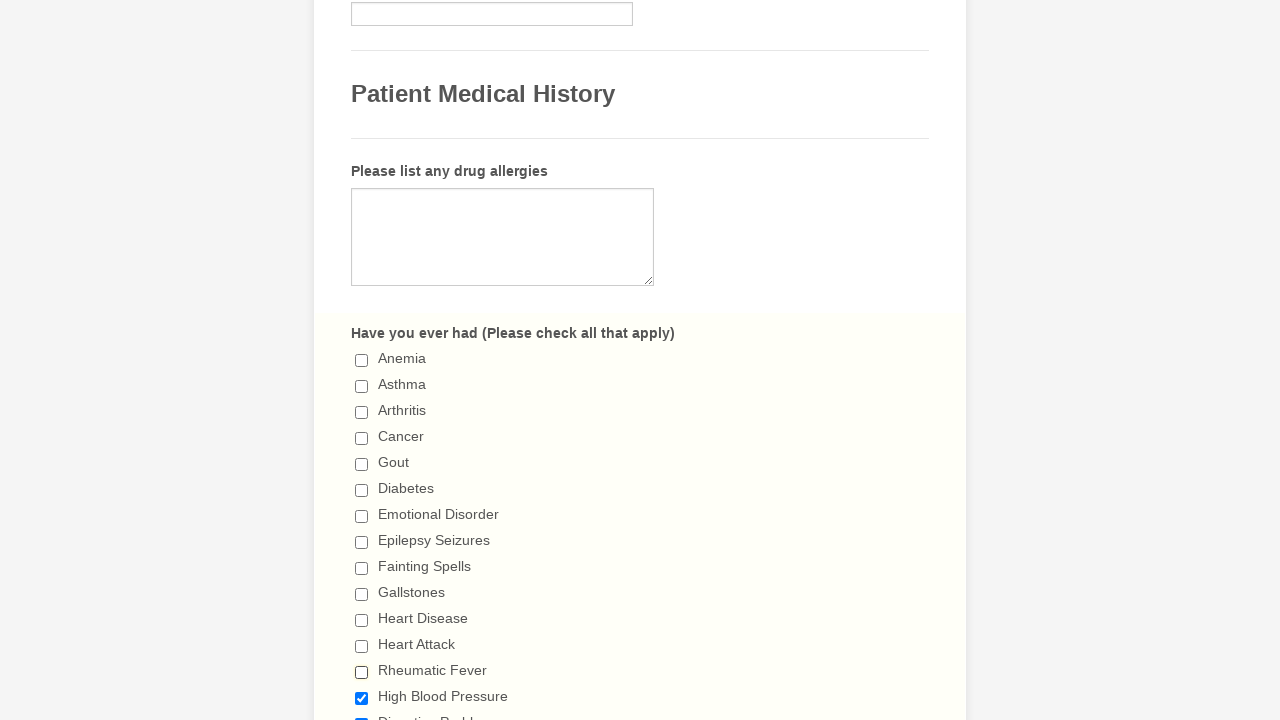

Clicked checkbox 14 to deselect it at (362, 698) on input[type='checkbox'] >> nth=13
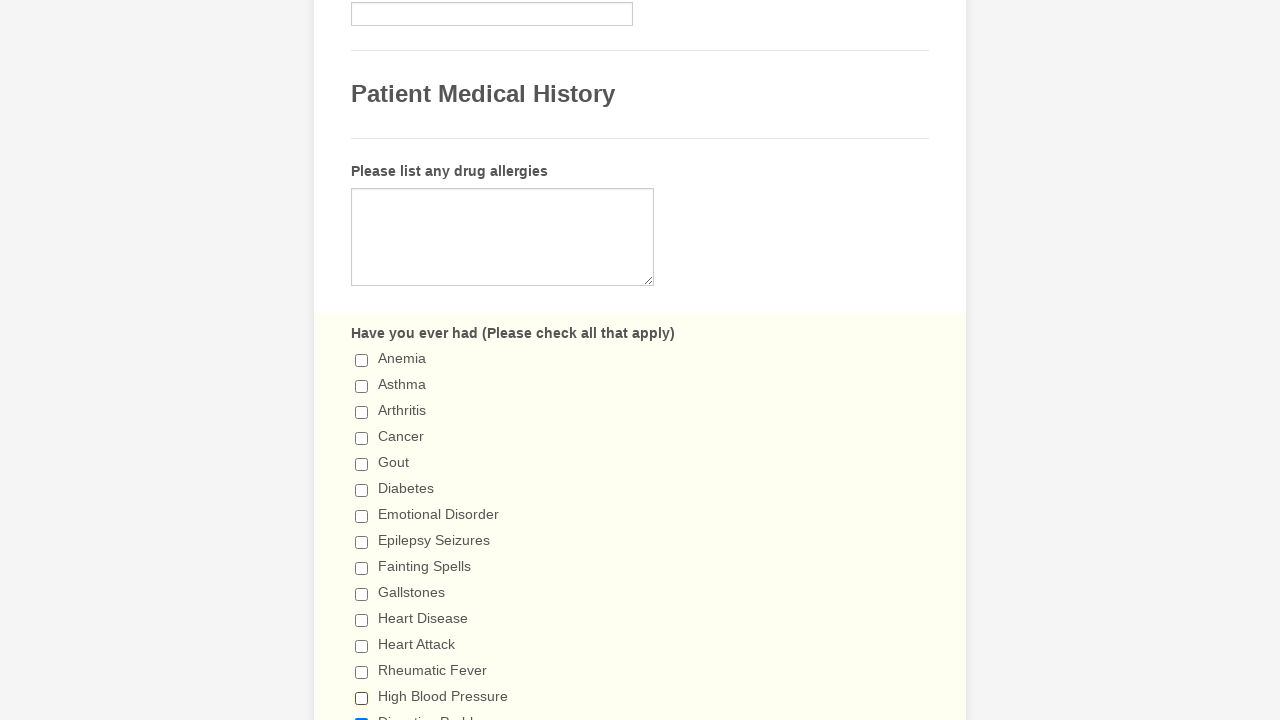

Clicked checkbox 15 to deselect it at (362, 714) on input[type='checkbox'] >> nth=14
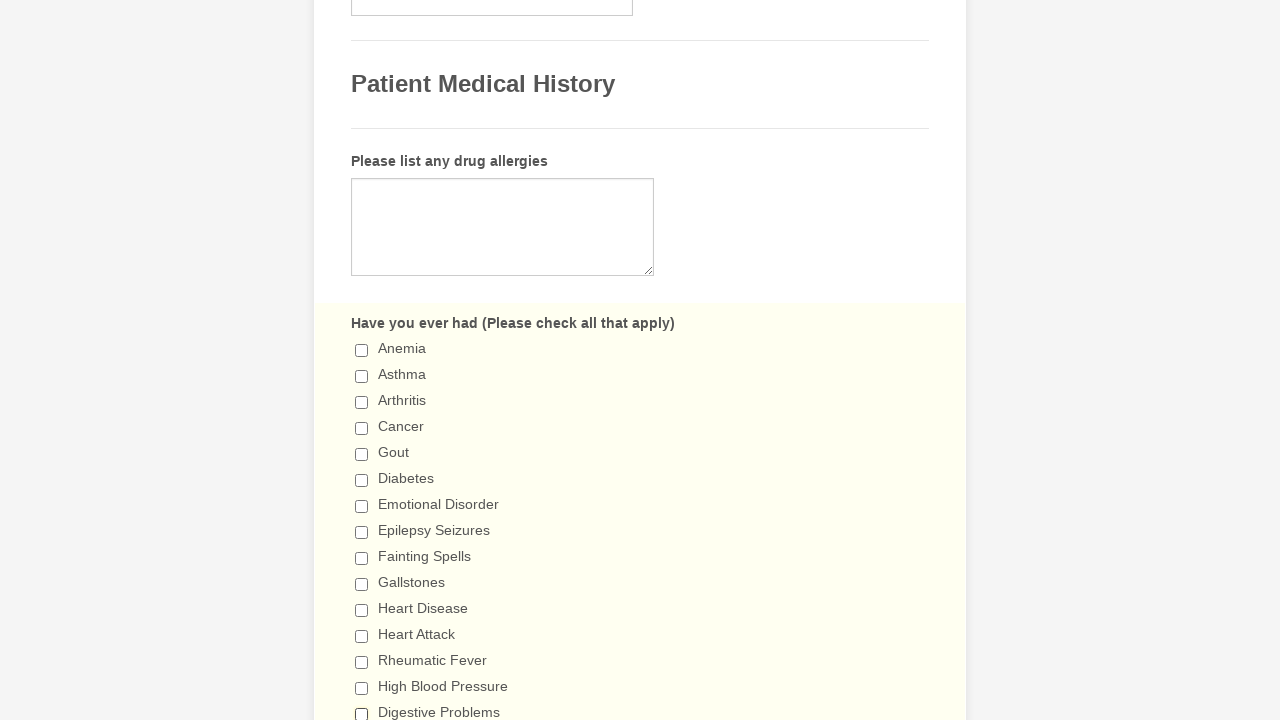

Clicked checkbox 16 to deselect it at (362, 360) on input[type='checkbox'] >> nth=15
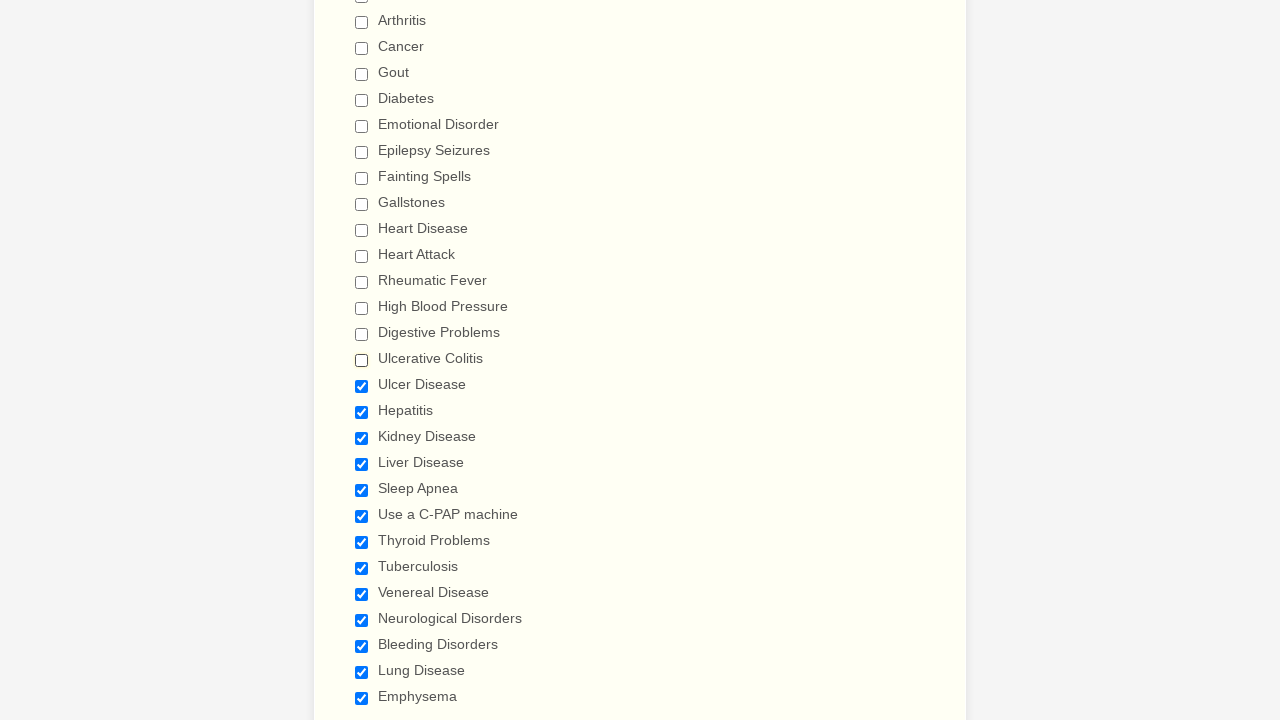

Clicked checkbox 17 to deselect it at (362, 386) on input[type='checkbox'] >> nth=16
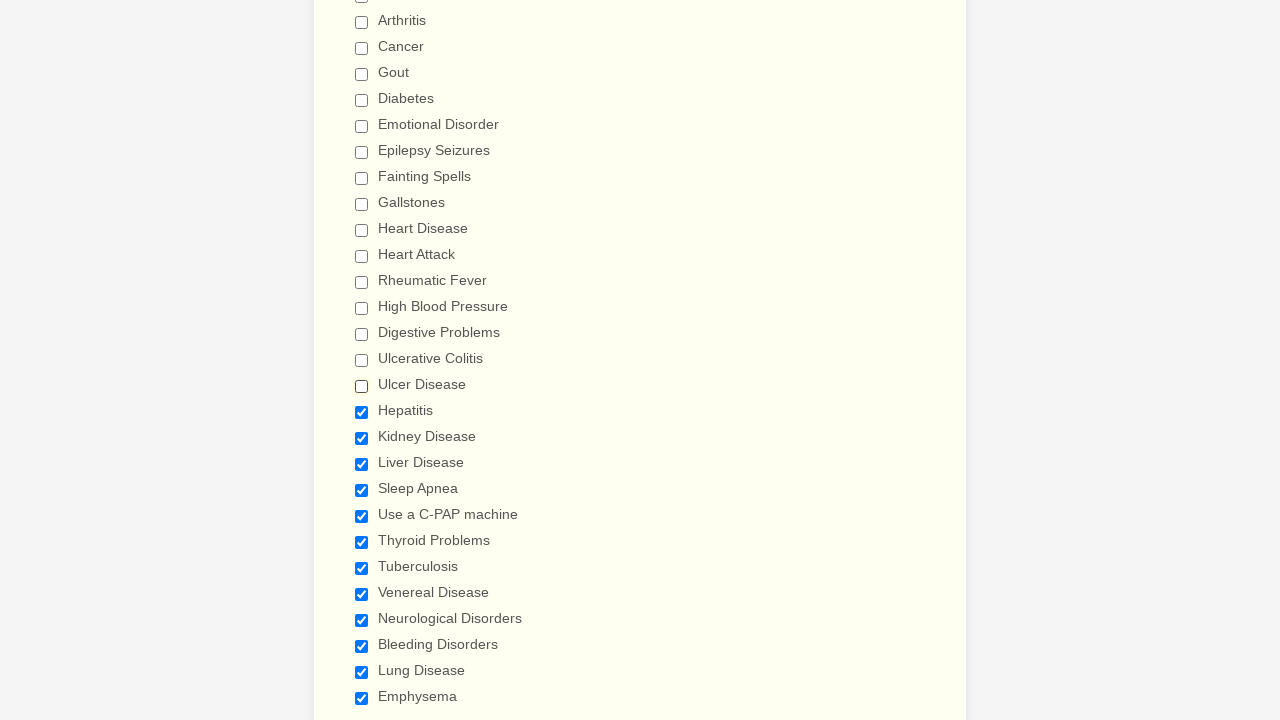

Clicked checkbox 18 to deselect it at (362, 412) on input[type='checkbox'] >> nth=17
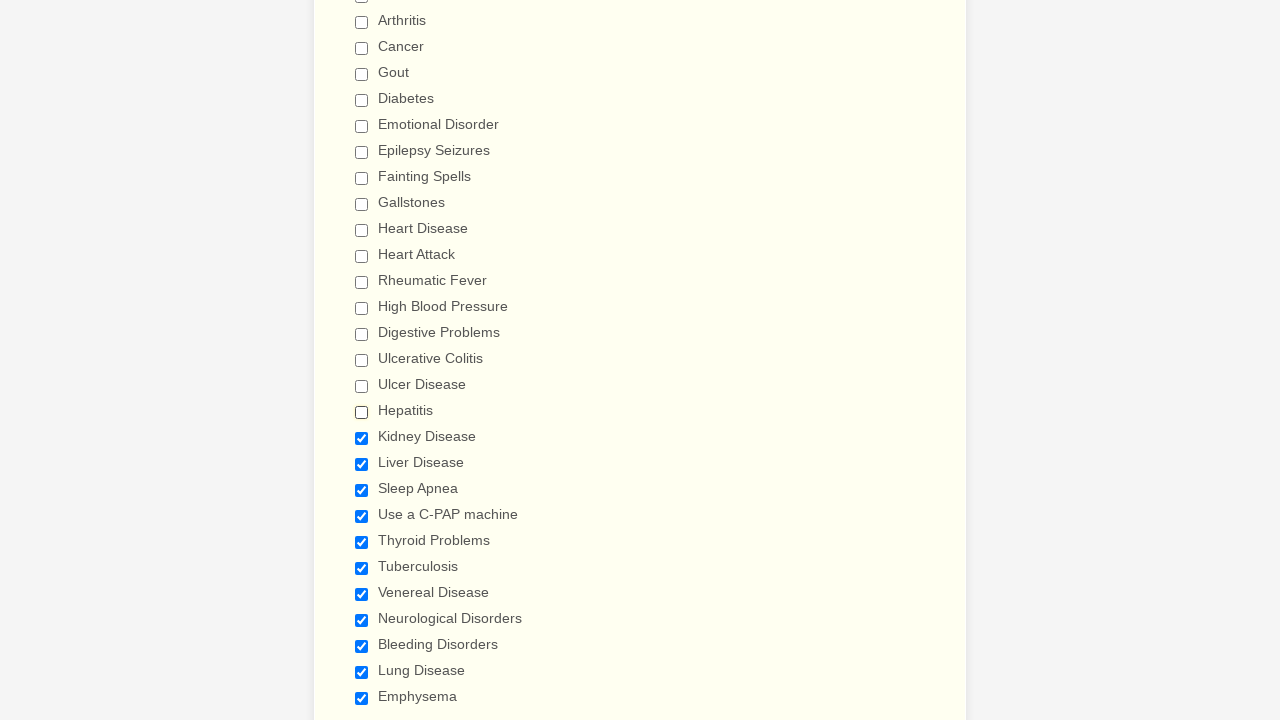

Clicked checkbox 19 to deselect it at (362, 438) on input[type='checkbox'] >> nth=18
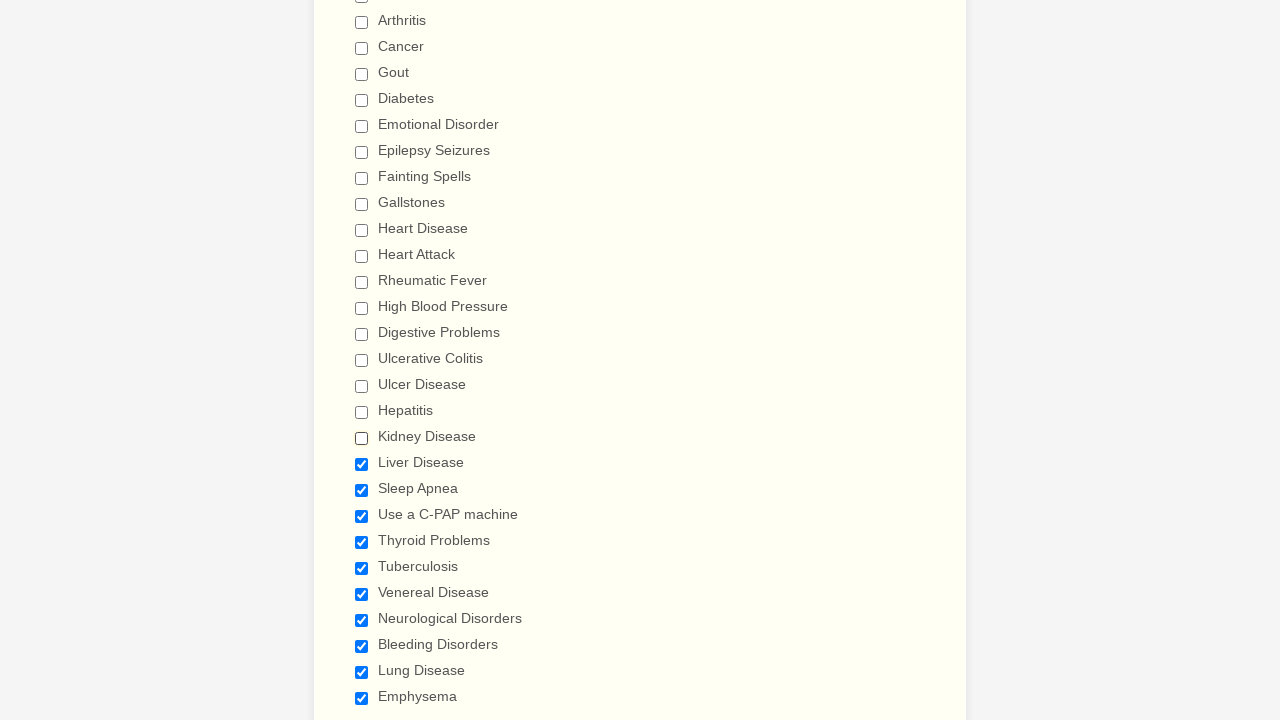

Clicked checkbox 20 to deselect it at (362, 464) on input[type='checkbox'] >> nth=19
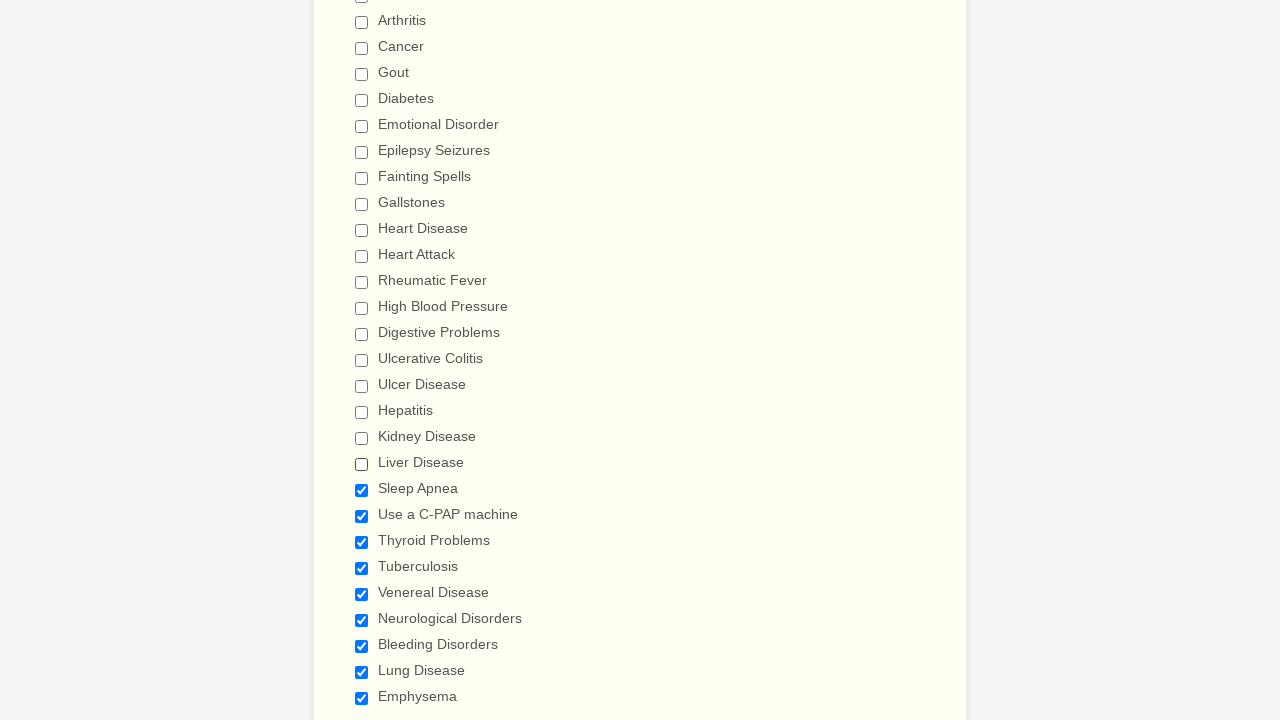

Clicked checkbox 21 to deselect it at (362, 490) on input[type='checkbox'] >> nth=20
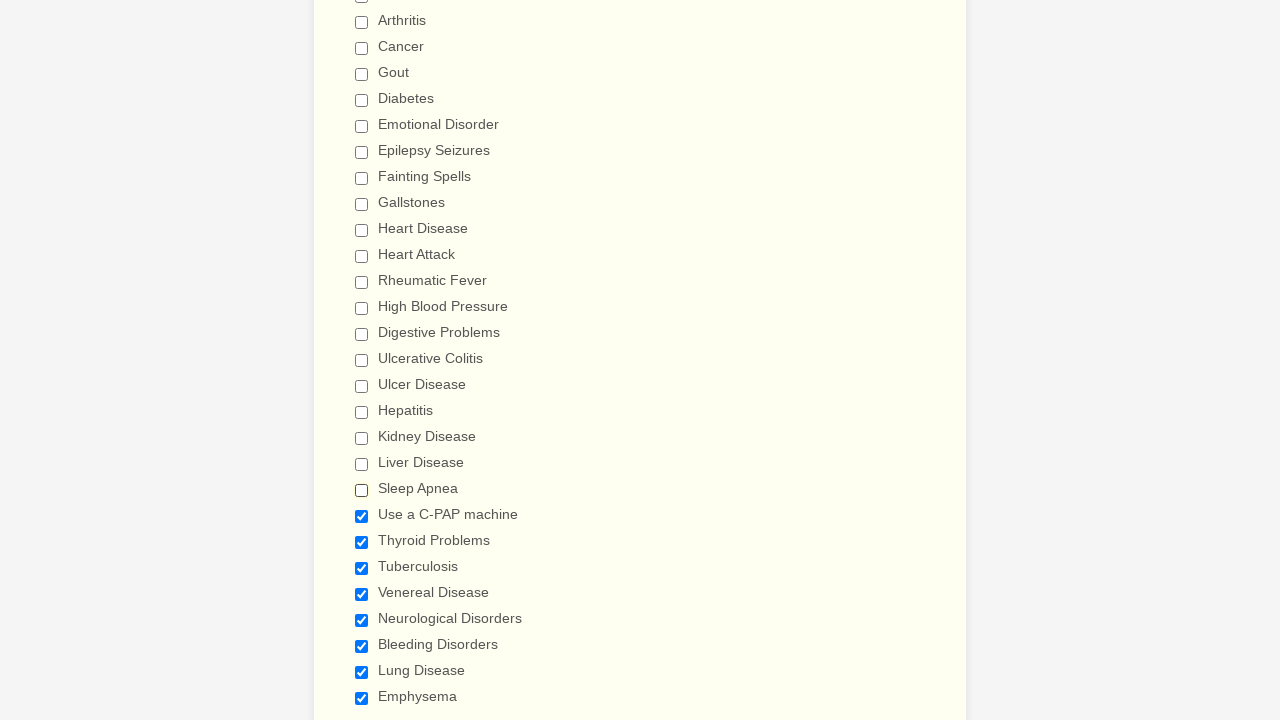

Clicked checkbox 22 to deselect it at (362, 516) on input[type='checkbox'] >> nth=21
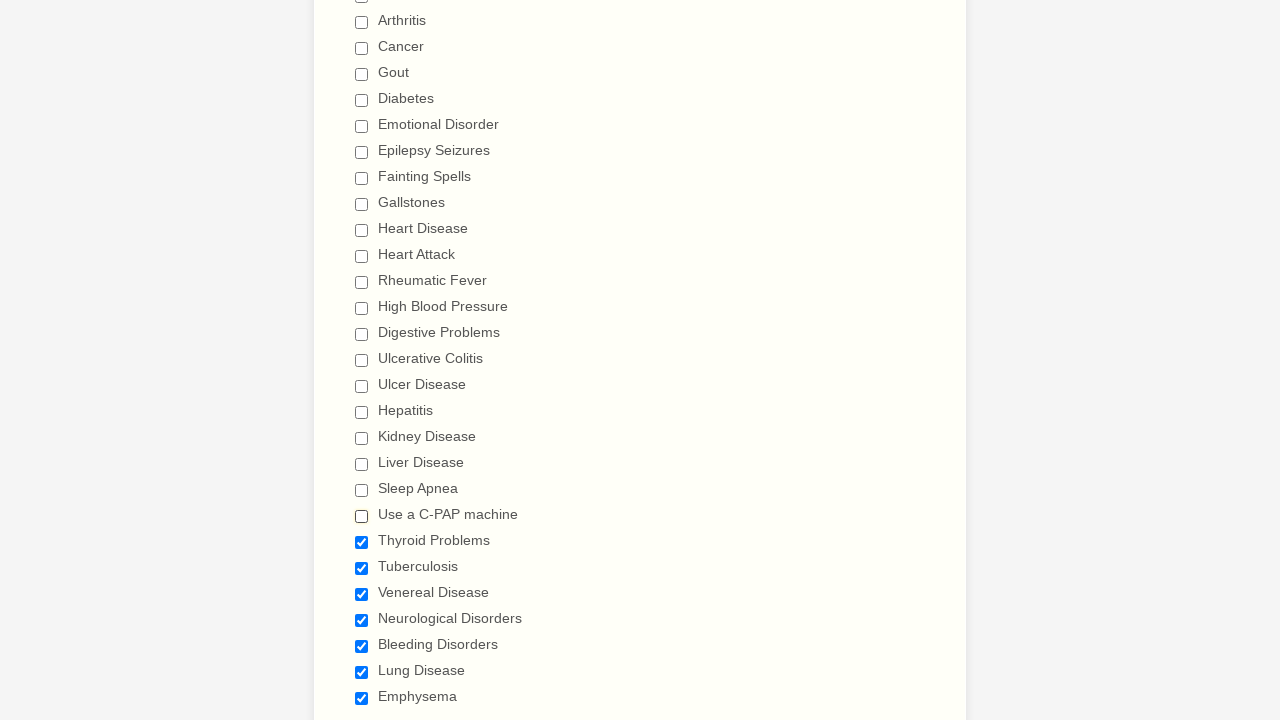

Clicked checkbox 23 to deselect it at (362, 542) on input[type='checkbox'] >> nth=22
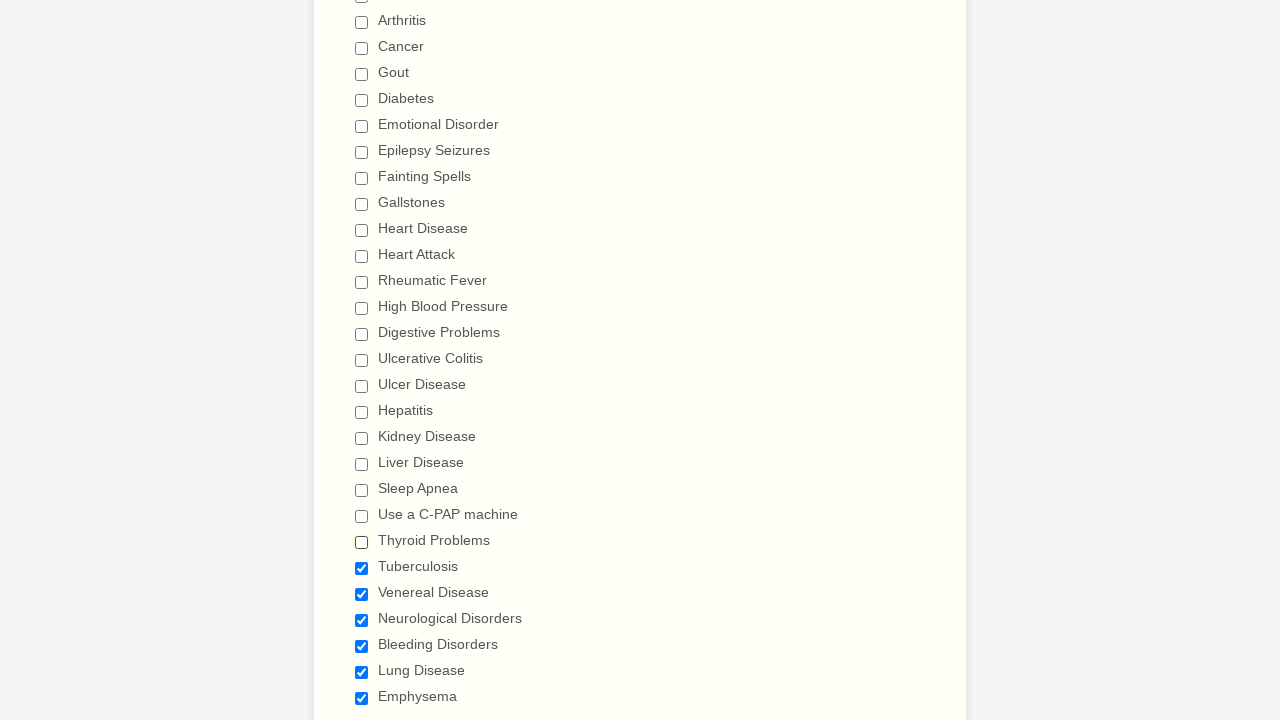

Clicked checkbox 24 to deselect it at (362, 568) on input[type='checkbox'] >> nth=23
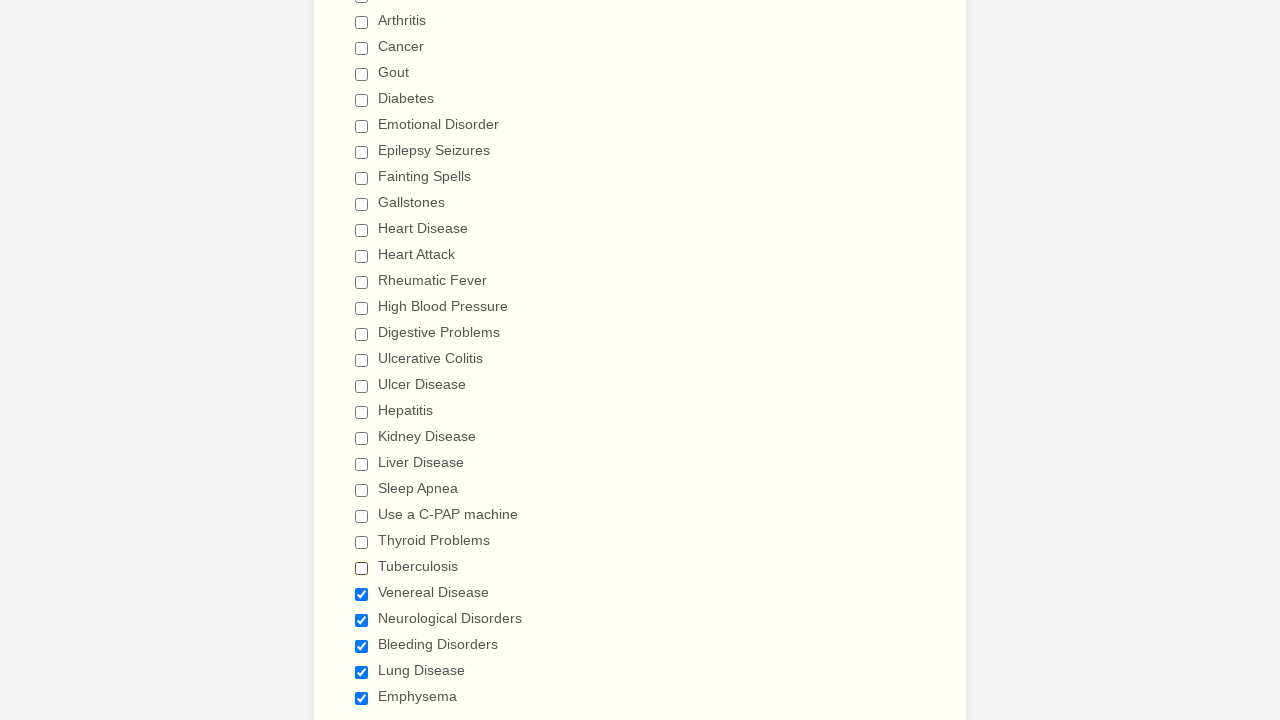

Clicked checkbox 25 to deselect it at (362, 594) on input[type='checkbox'] >> nth=24
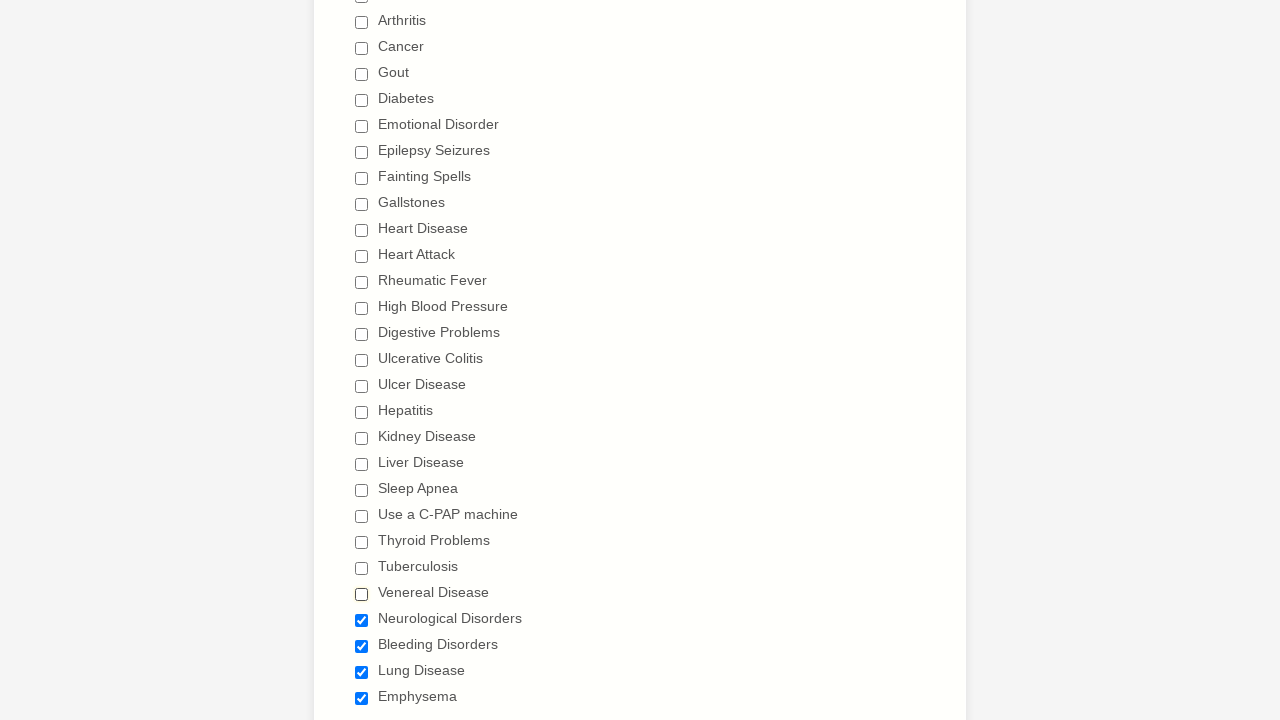

Clicked checkbox 26 to deselect it at (362, 620) on input[type='checkbox'] >> nth=25
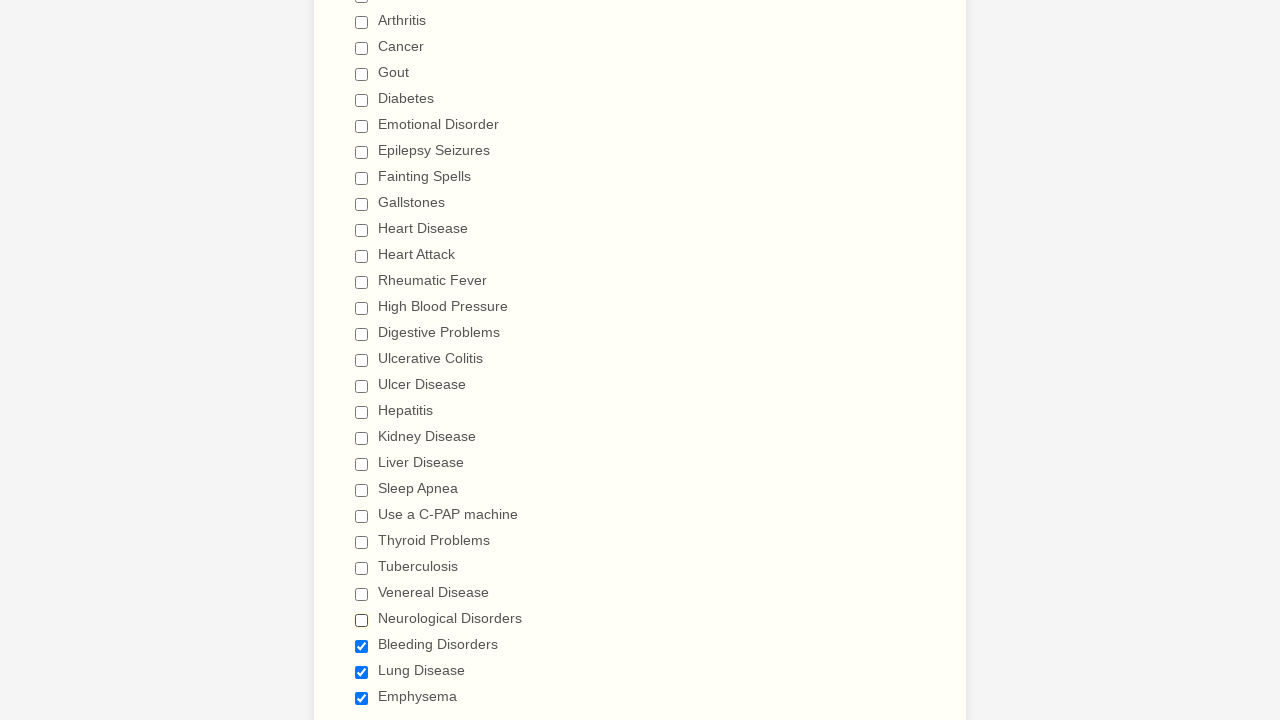

Clicked checkbox 27 to deselect it at (362, 646) on input[type='checkbox'] >> nth=26
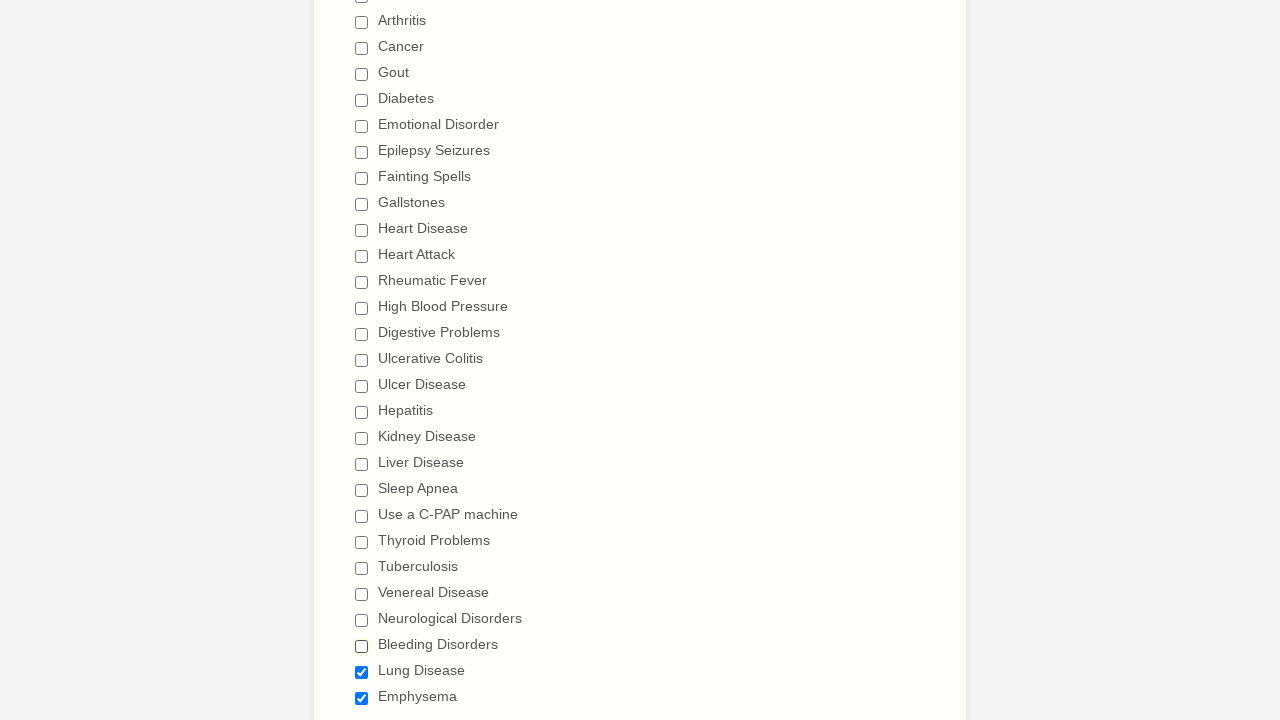

Clicked checkbox 28 to deselect it at (362, 672) on input[type='checkbox'] >> nth=27
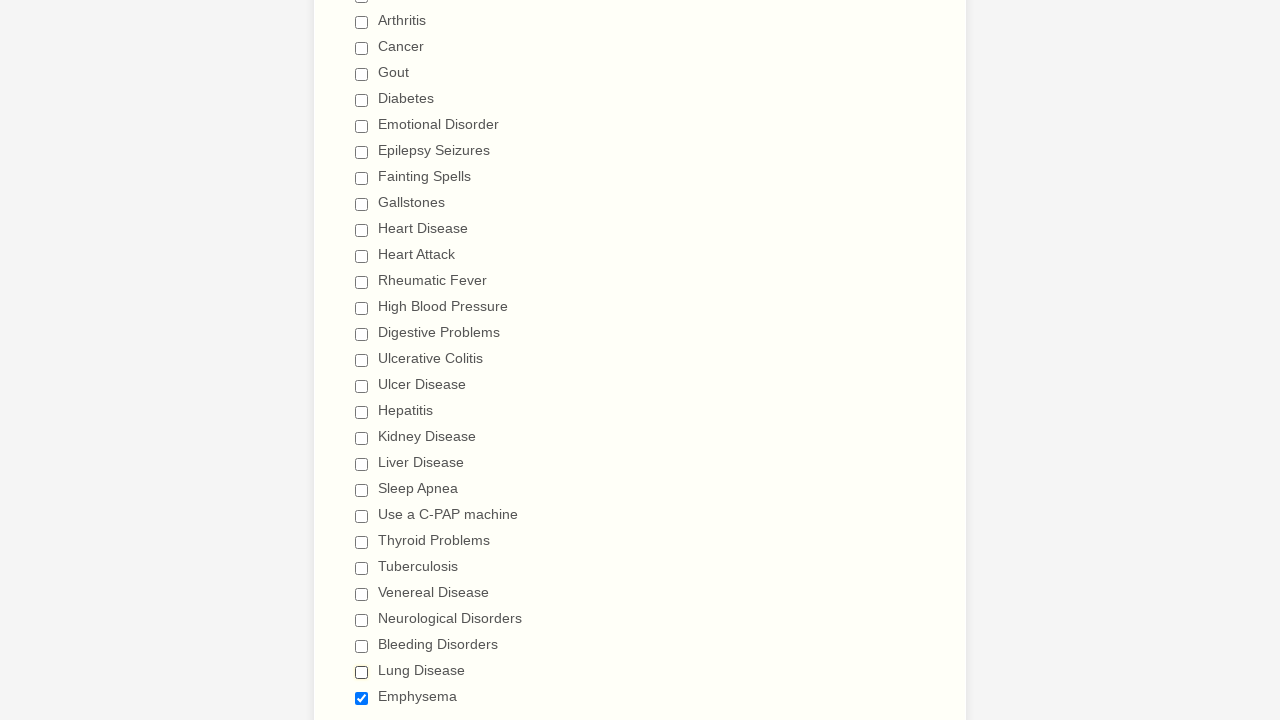

Clicked checkbox 29 to deselect it at (362, 698) on input[type='checkbox'] >> nth=28
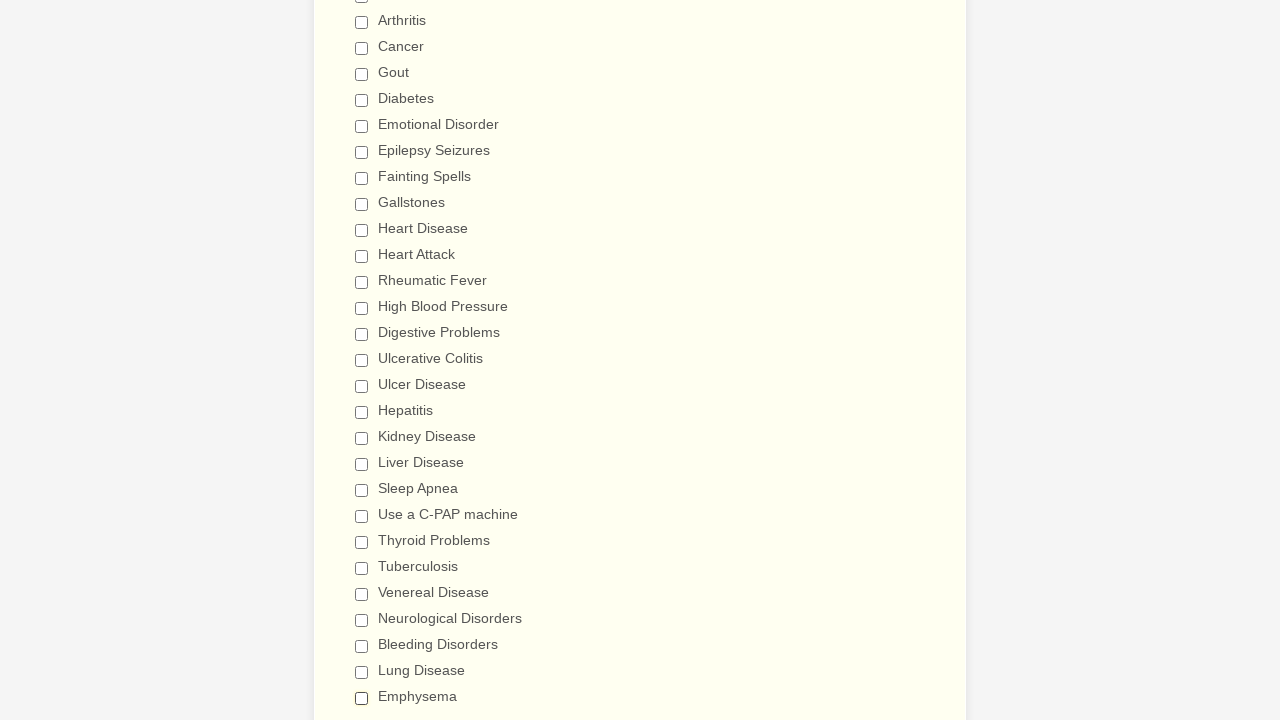

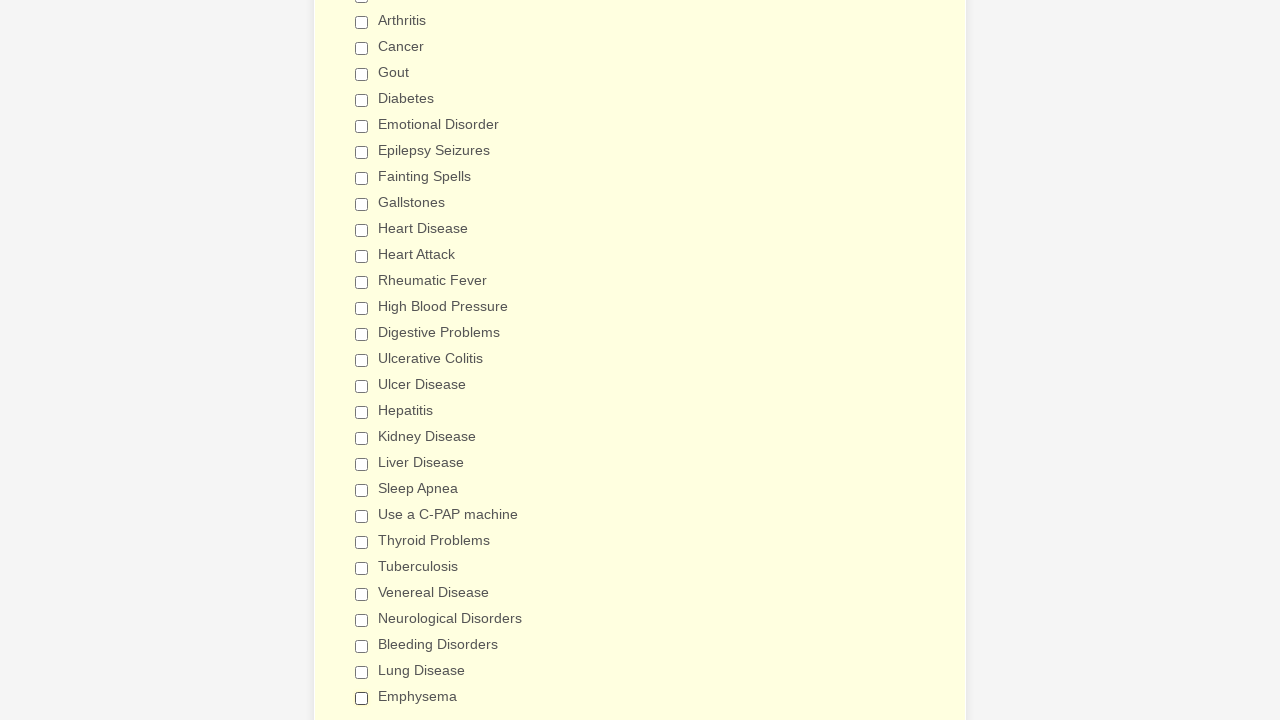